Navigates to jQuery UI website, scrolls down the page multiple times, and clicks on various navigation links in the sidebar to explore different sections of the documentation.

Starting URL: http://jqueryui.com

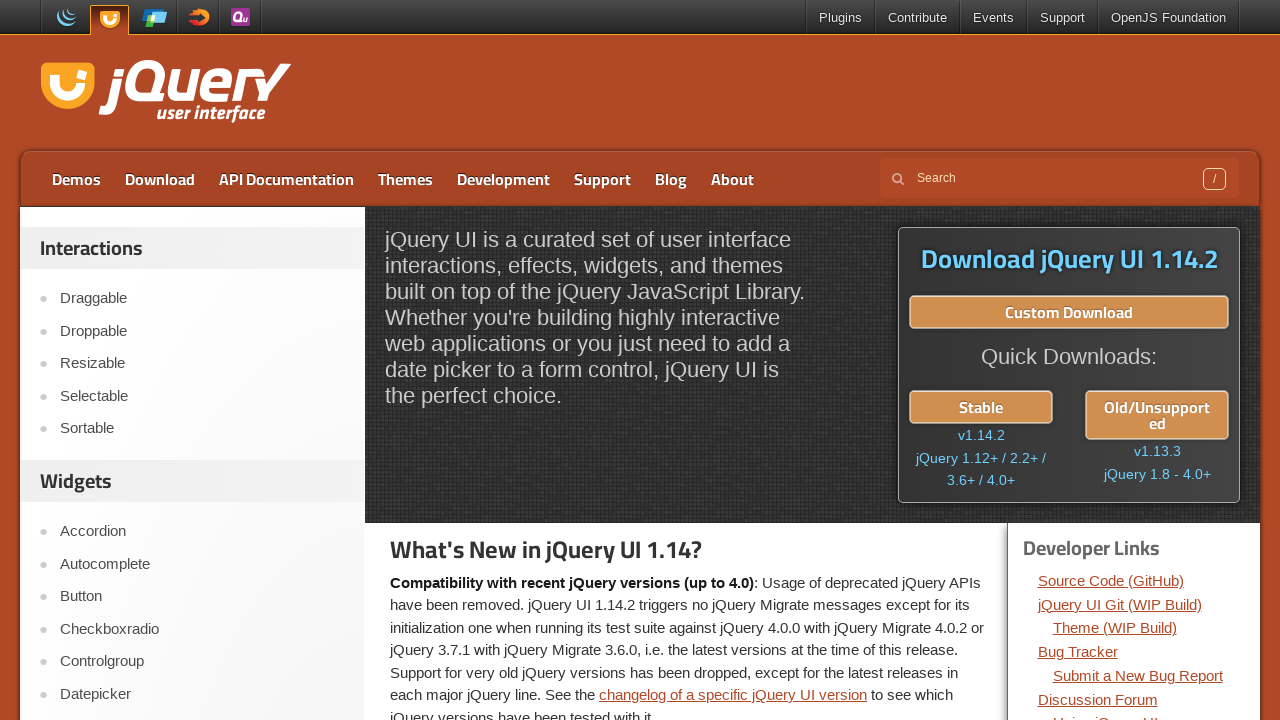

Scrolled down the page by 200 pixels
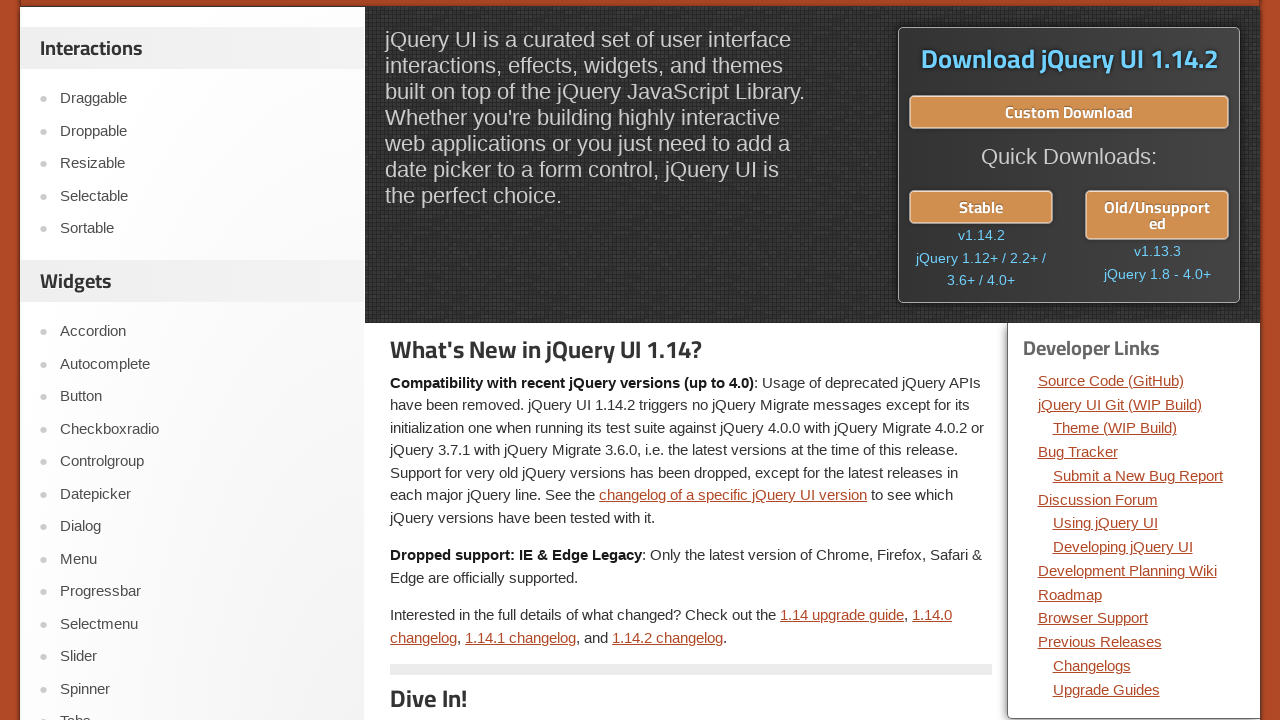

Waited 500ms after scroll
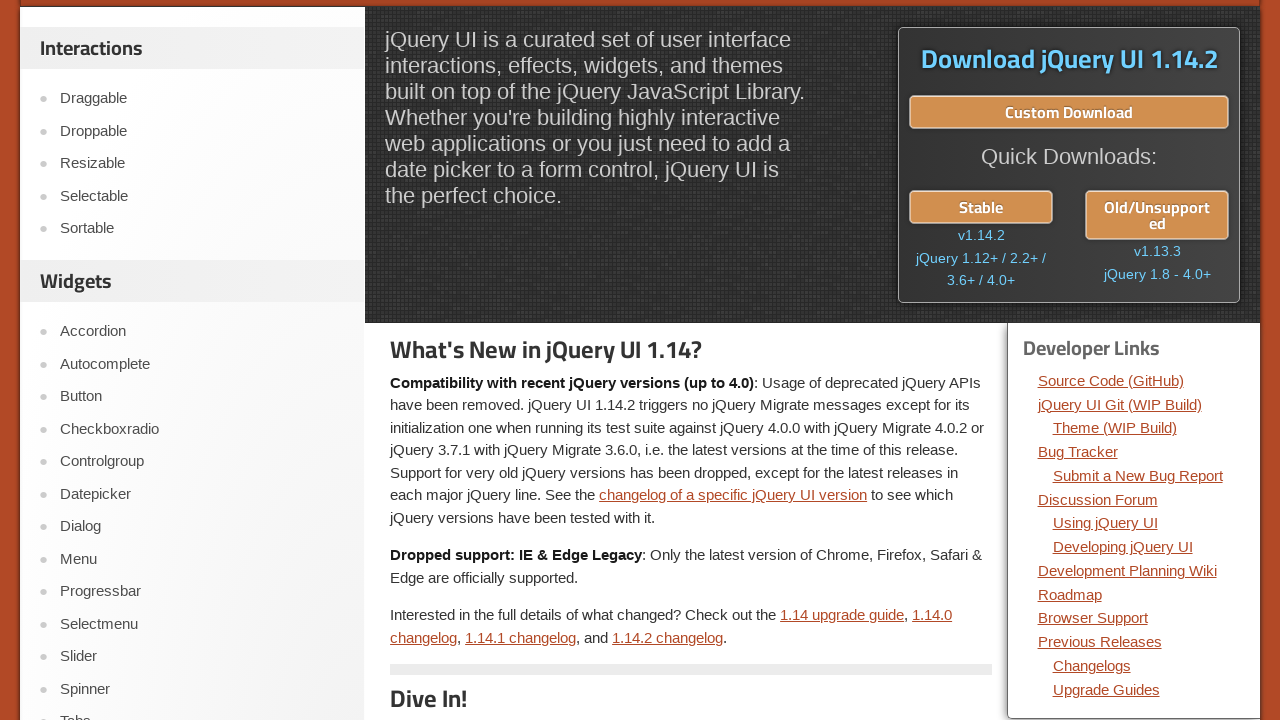

Scrolled down the page by 200 pixels
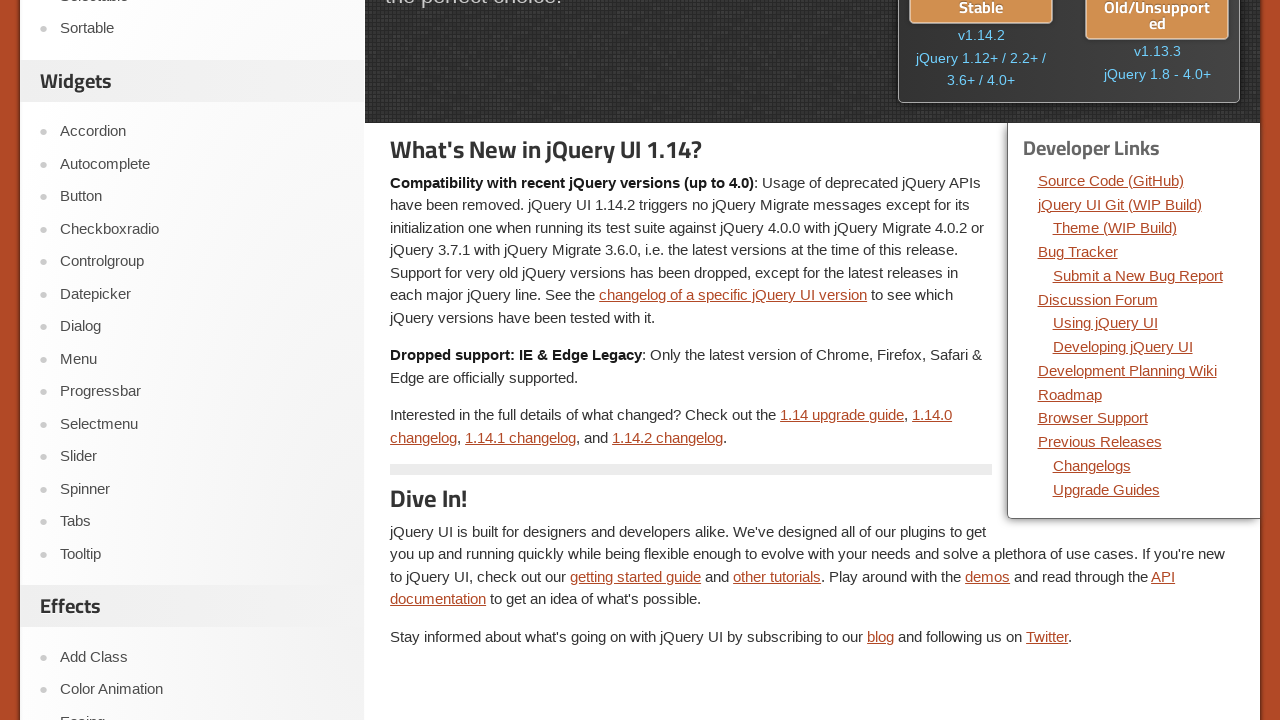

Waited 500ms after scroll
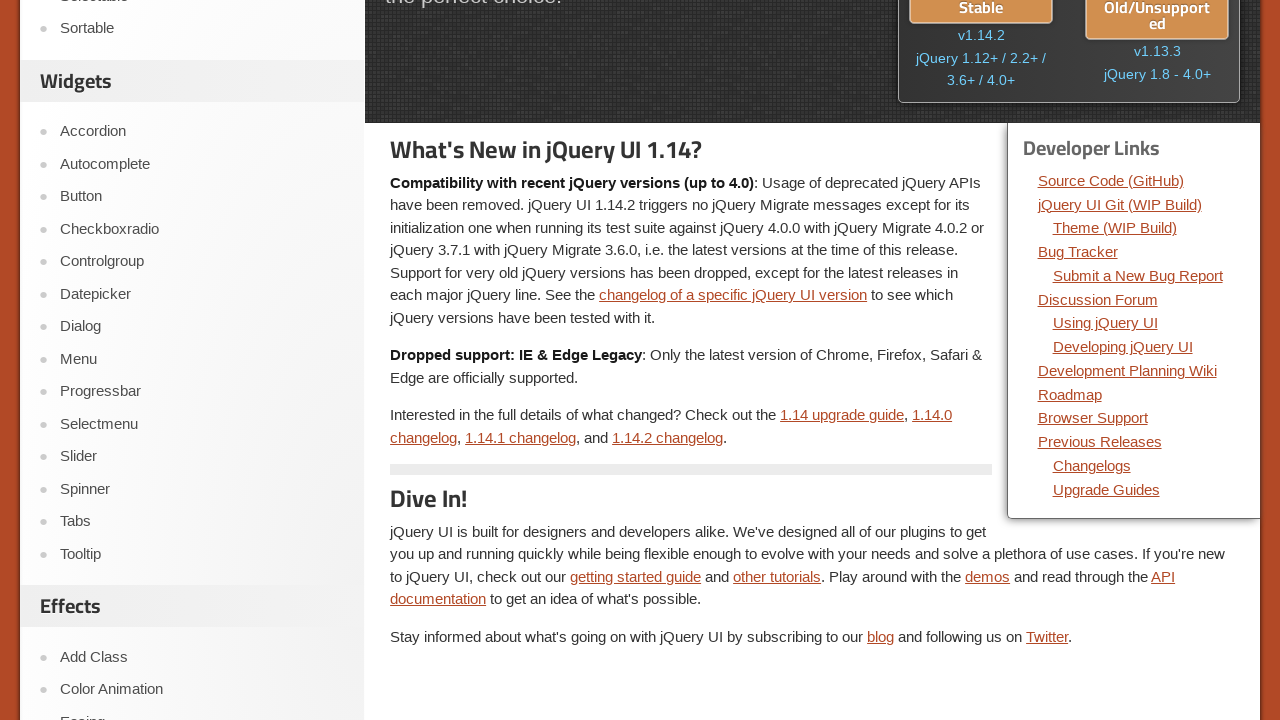

Scrolled down the page by 200 pixels
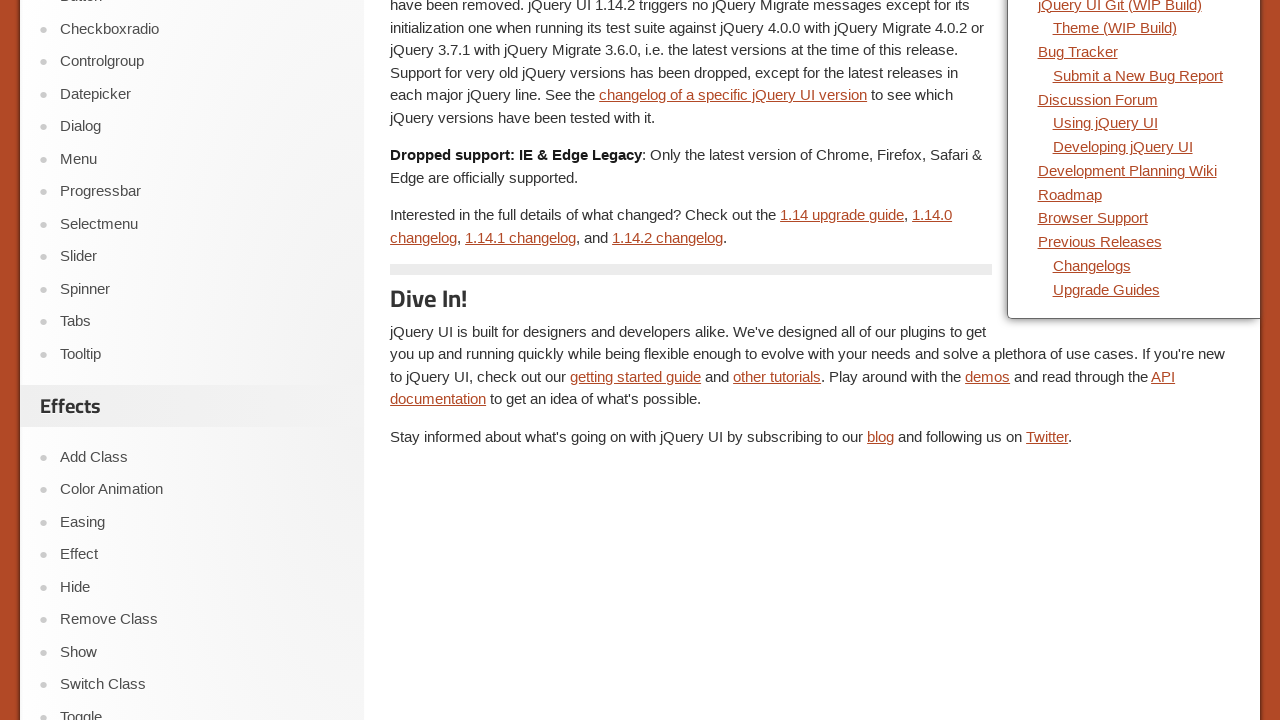

Waited 500ms after scroll
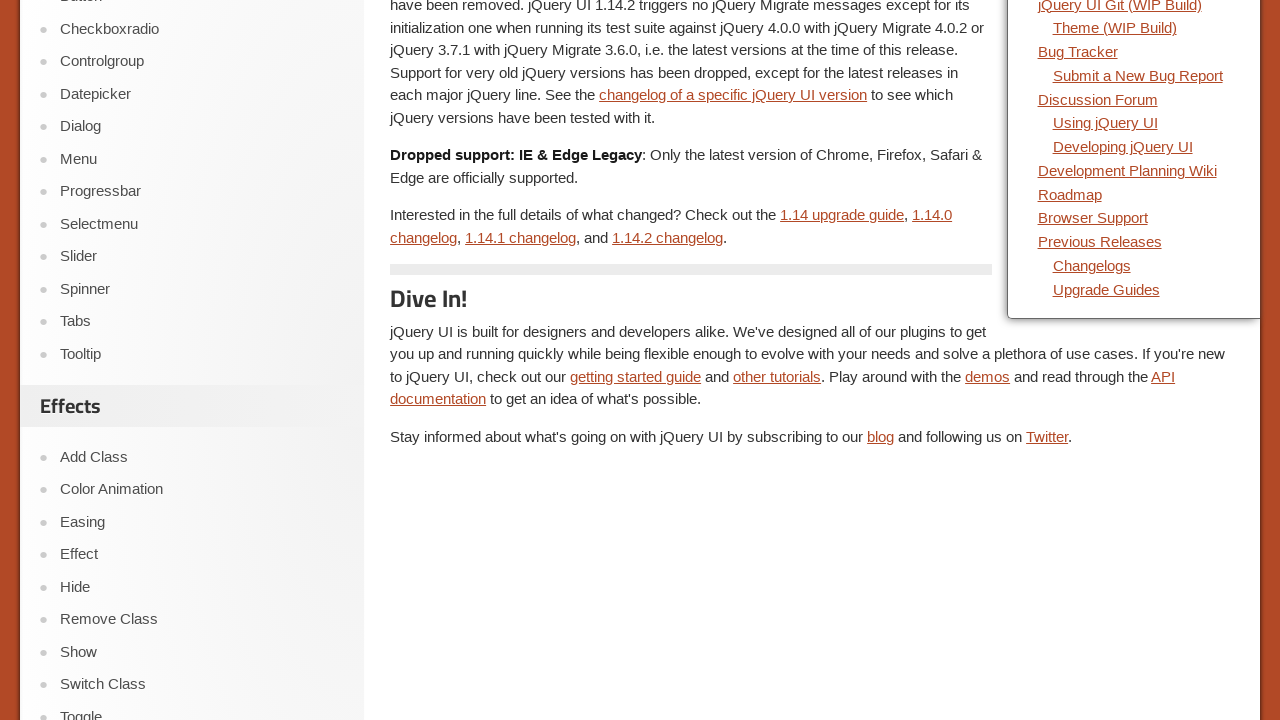

Scrolled down the page by 200 pixels
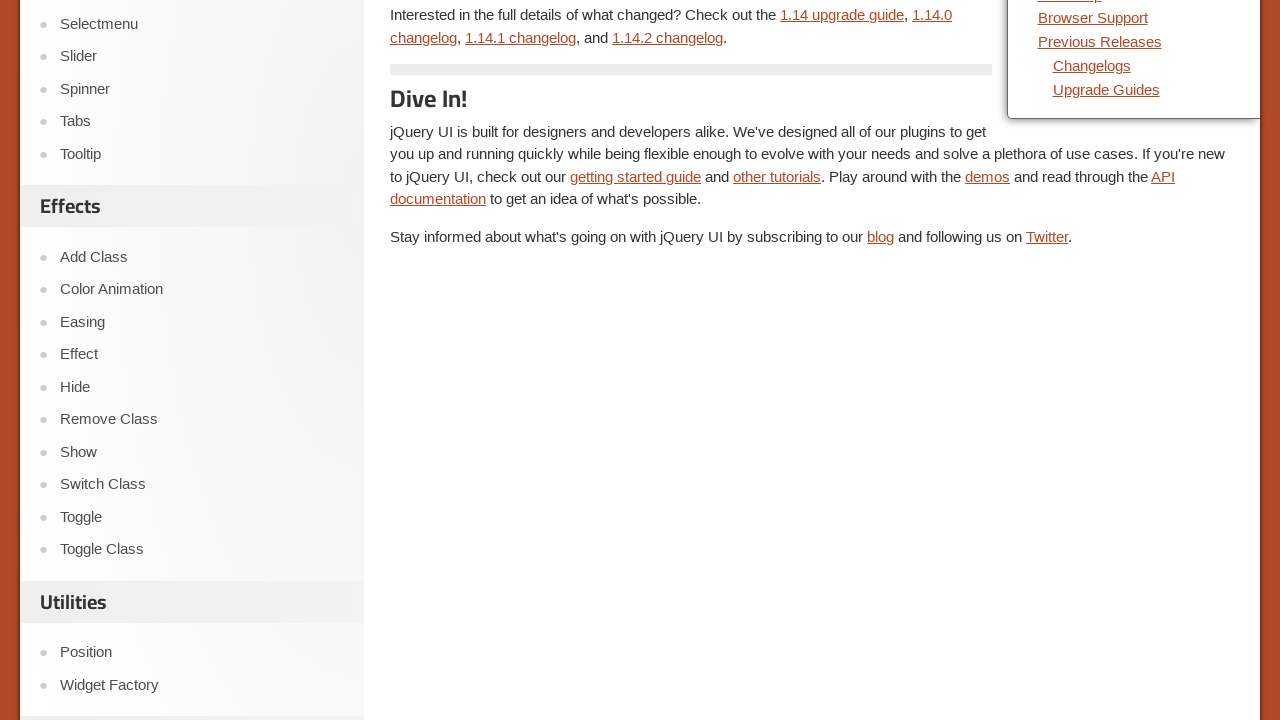

Waited 500ms after scroll
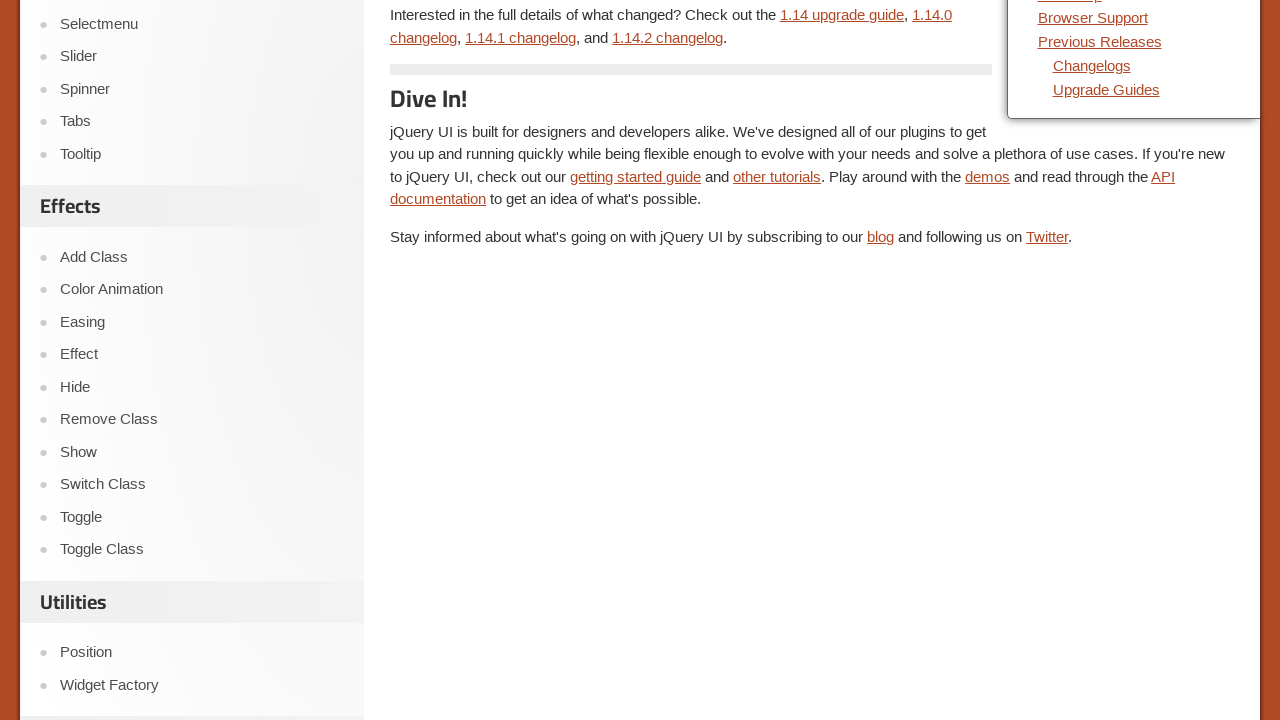

Scrolled down the page by 200 pixels
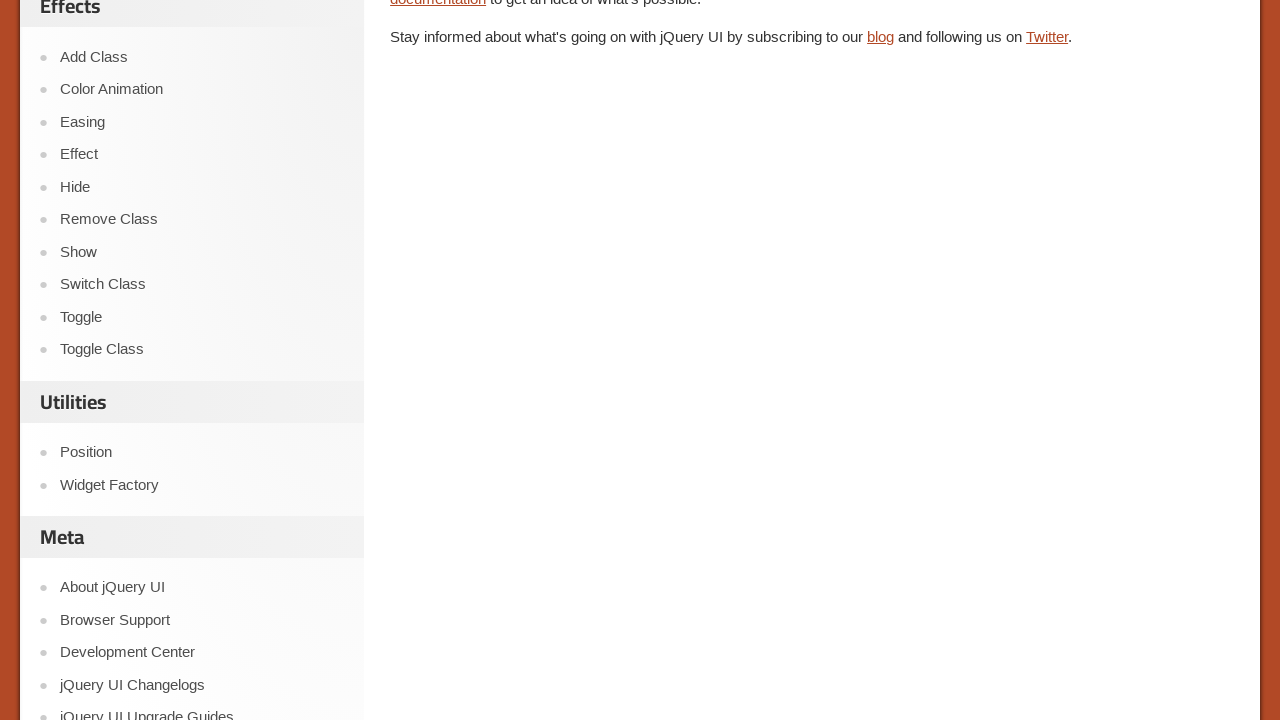

Waited 500ms after scroll
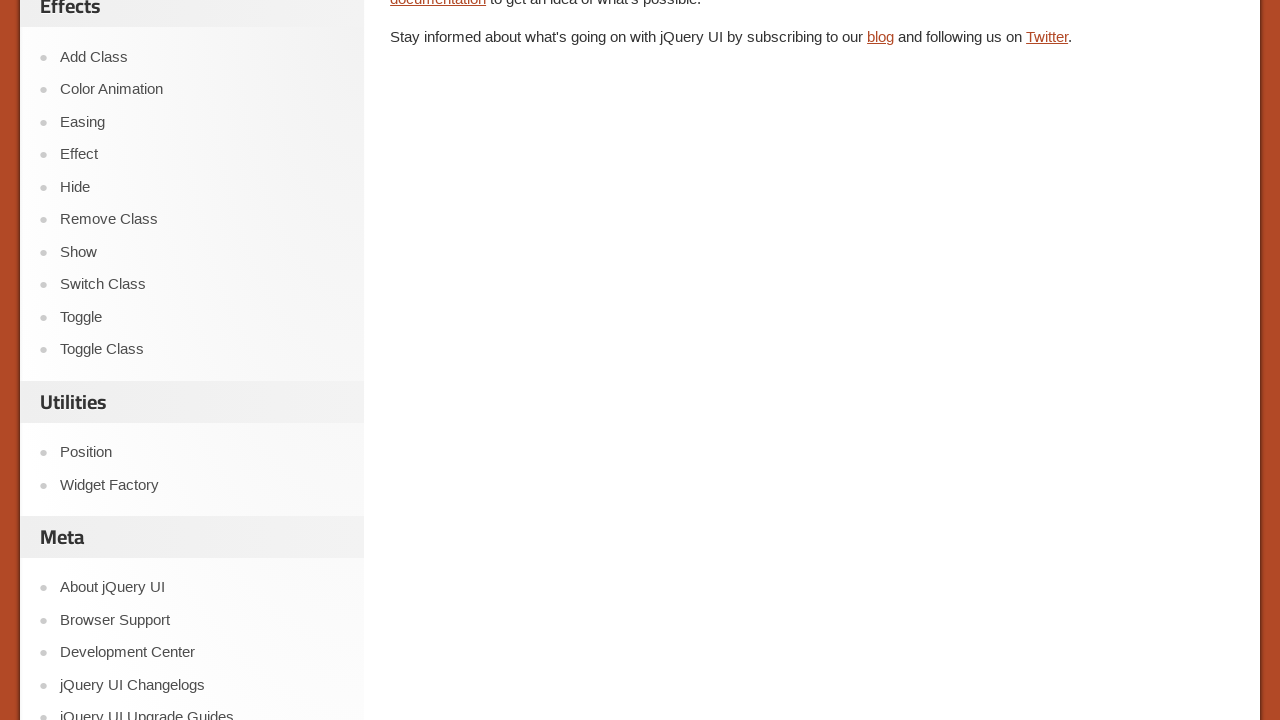

Scrolled down the page by 200 pixels
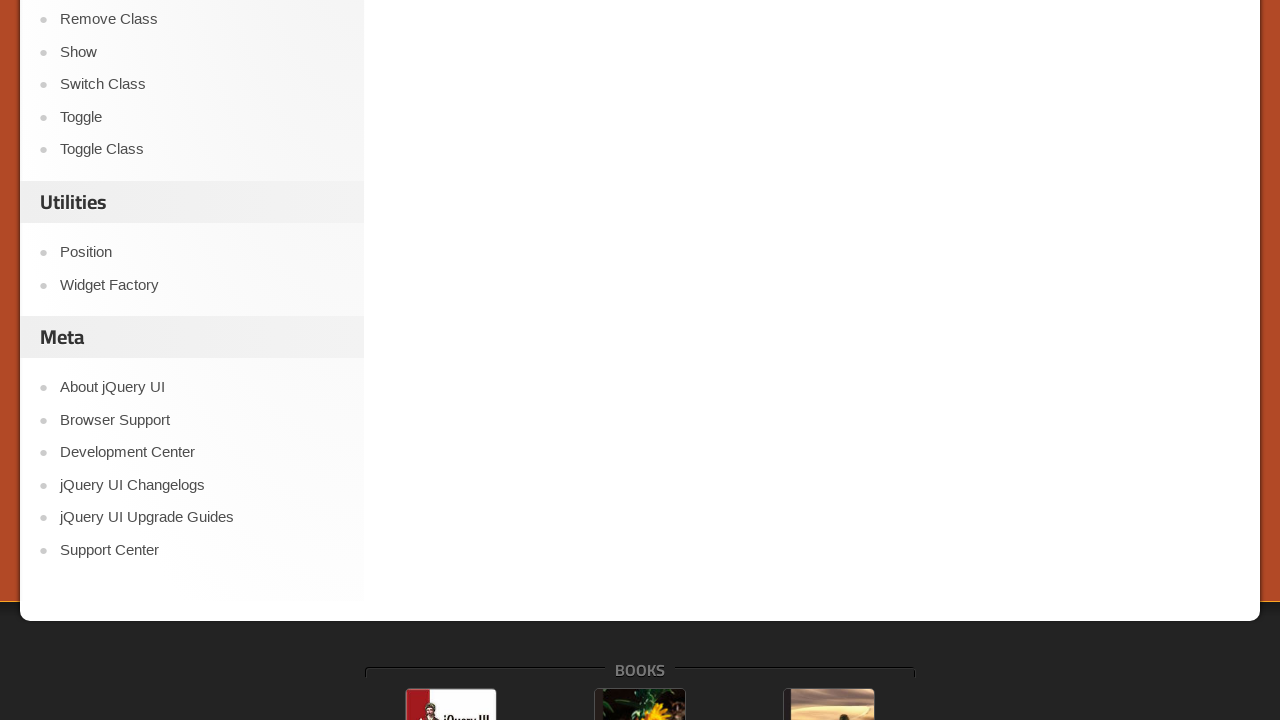

Waited 500ms after scroll
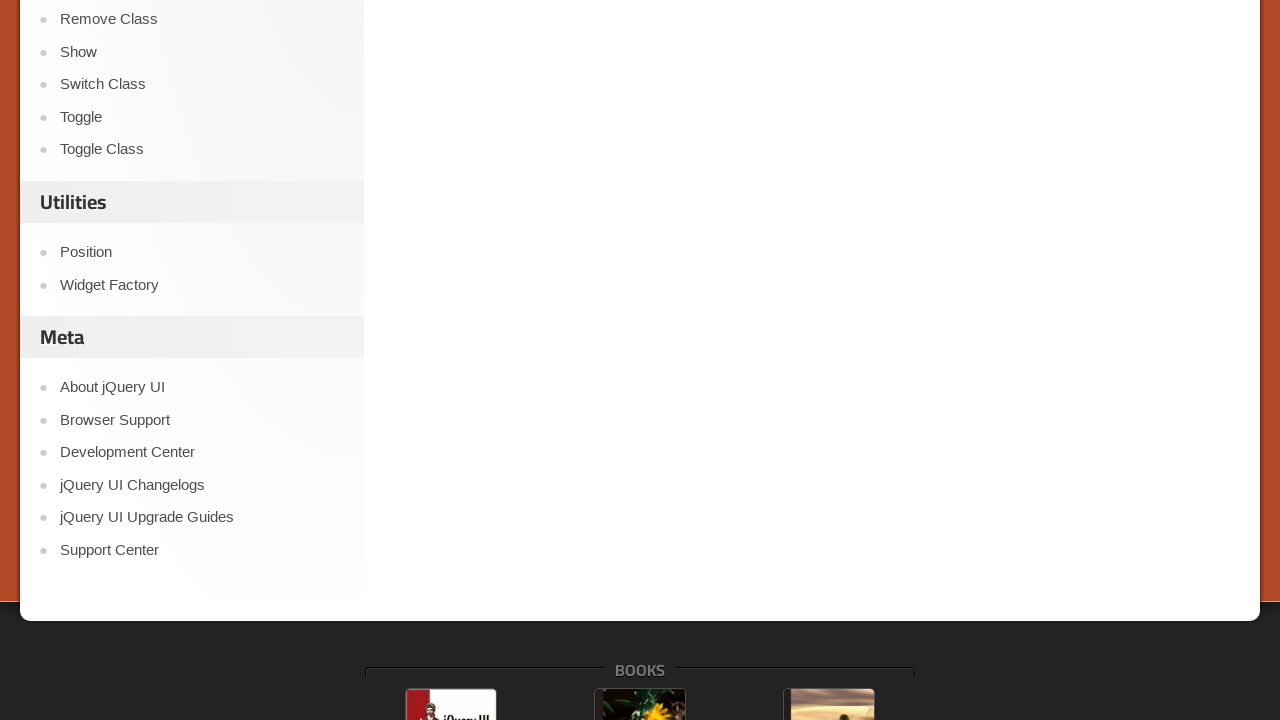

Scrolled down the page by 200 pixels
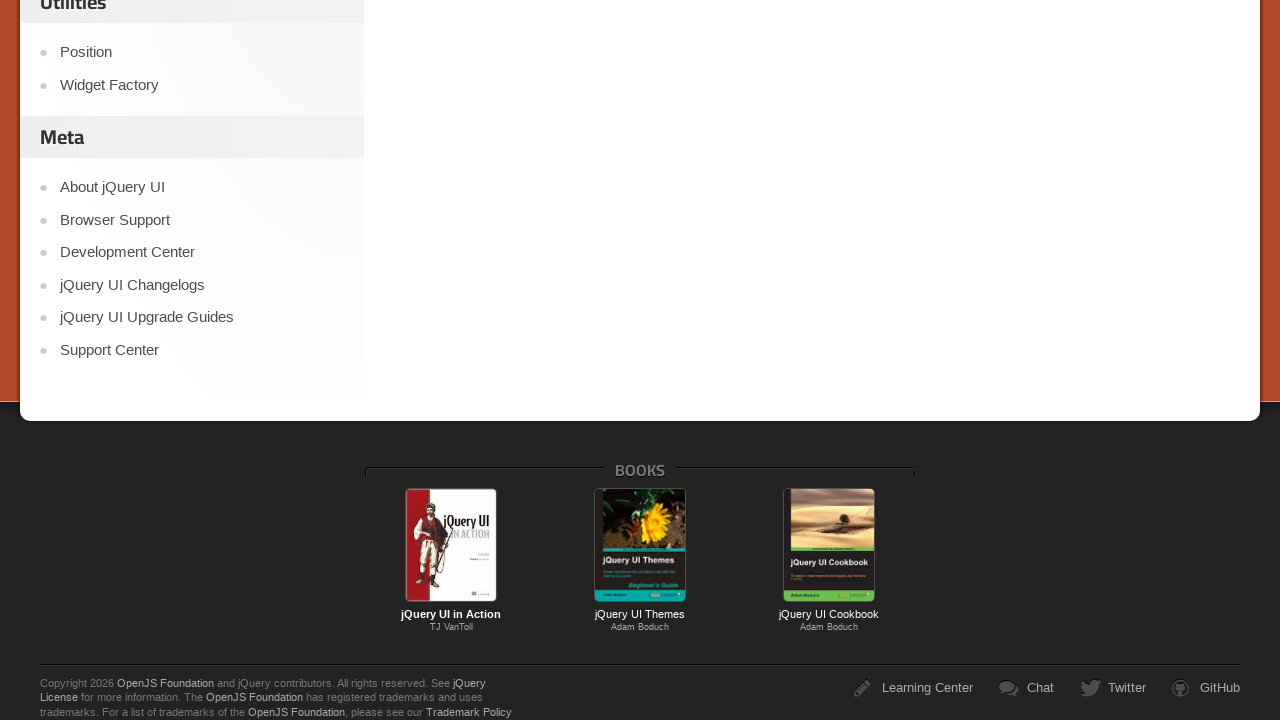

Waited 500ms after scroll
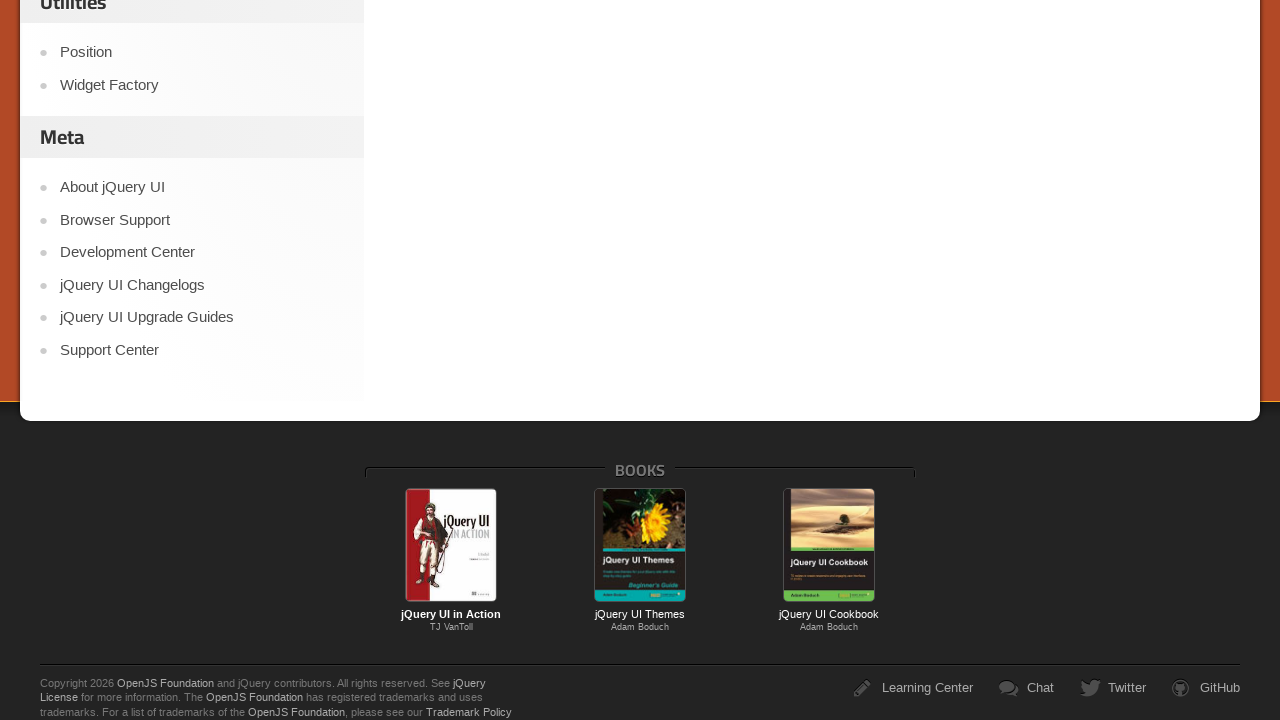

Scrolled down the page by 200 pixels
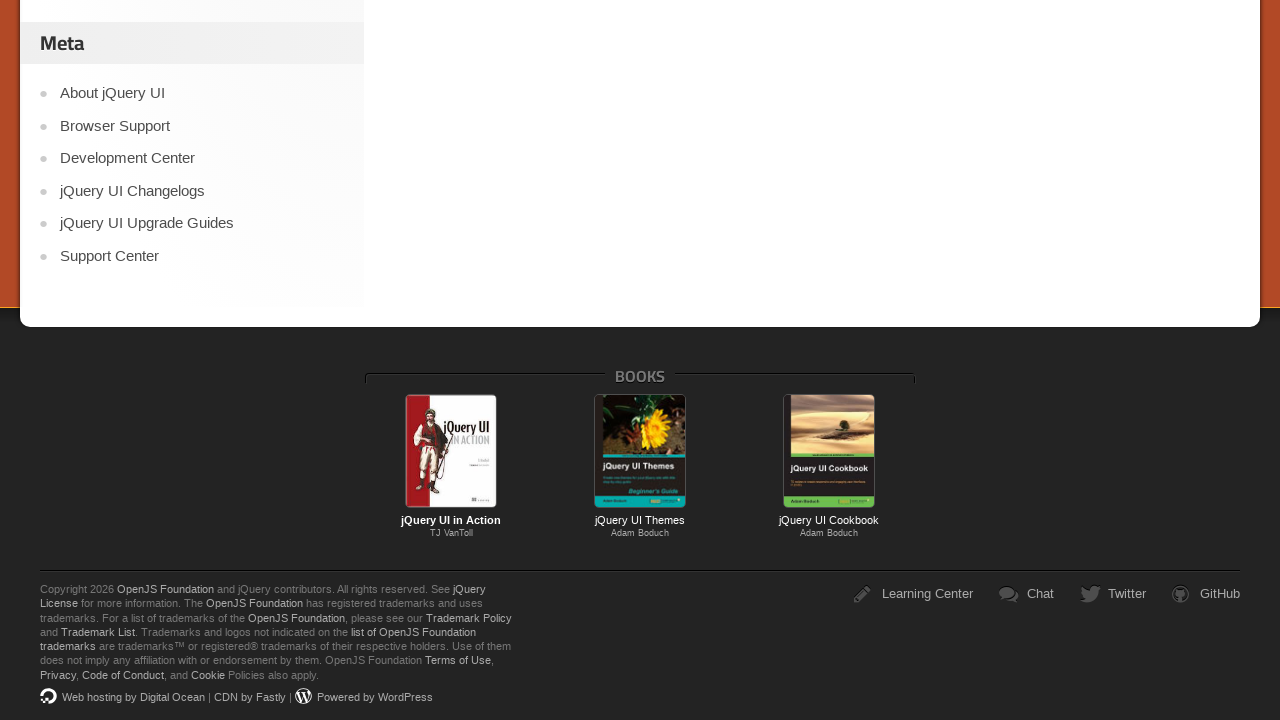

Waited 500ms after scroll
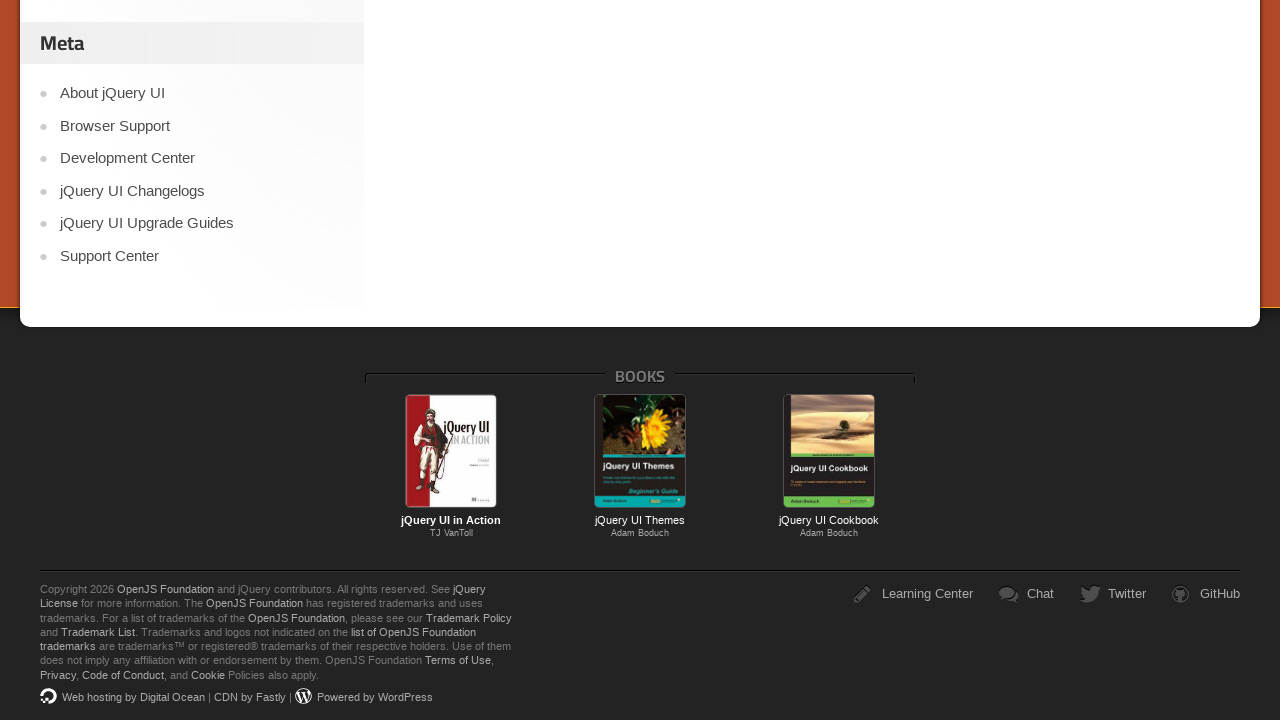

Scrolled down the page by 200 pixels
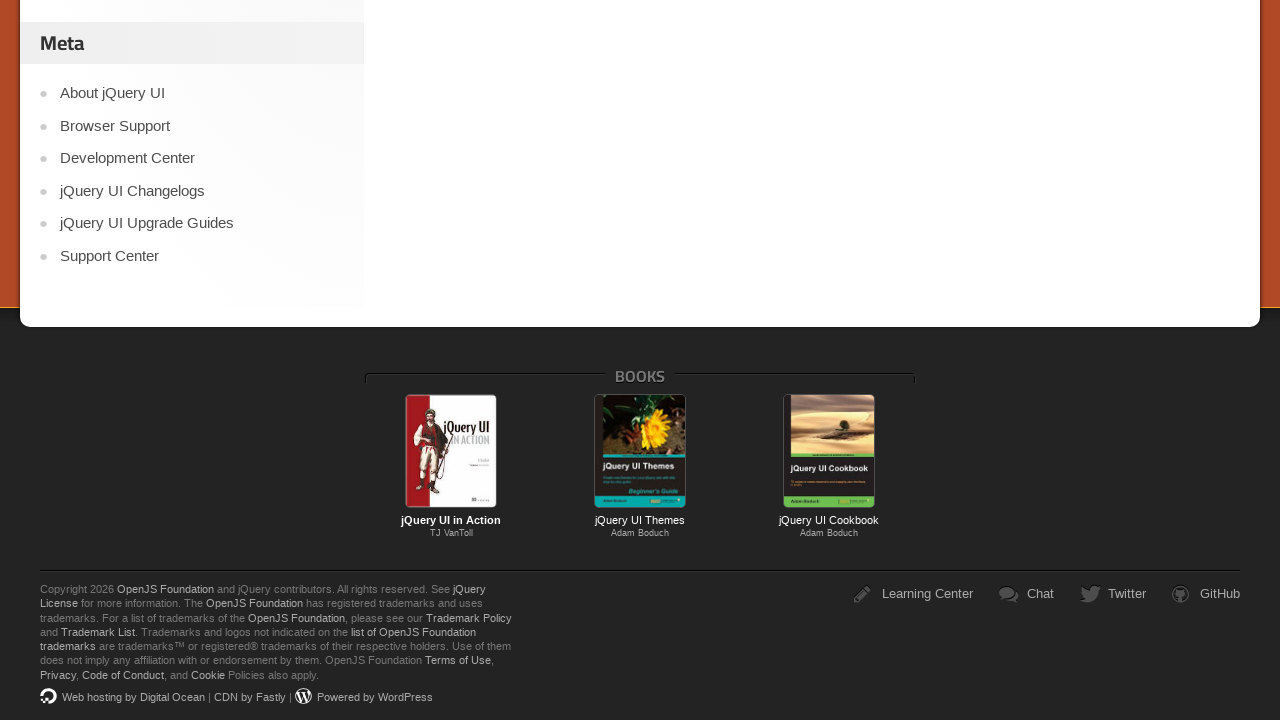

Waited 500ms after scroll
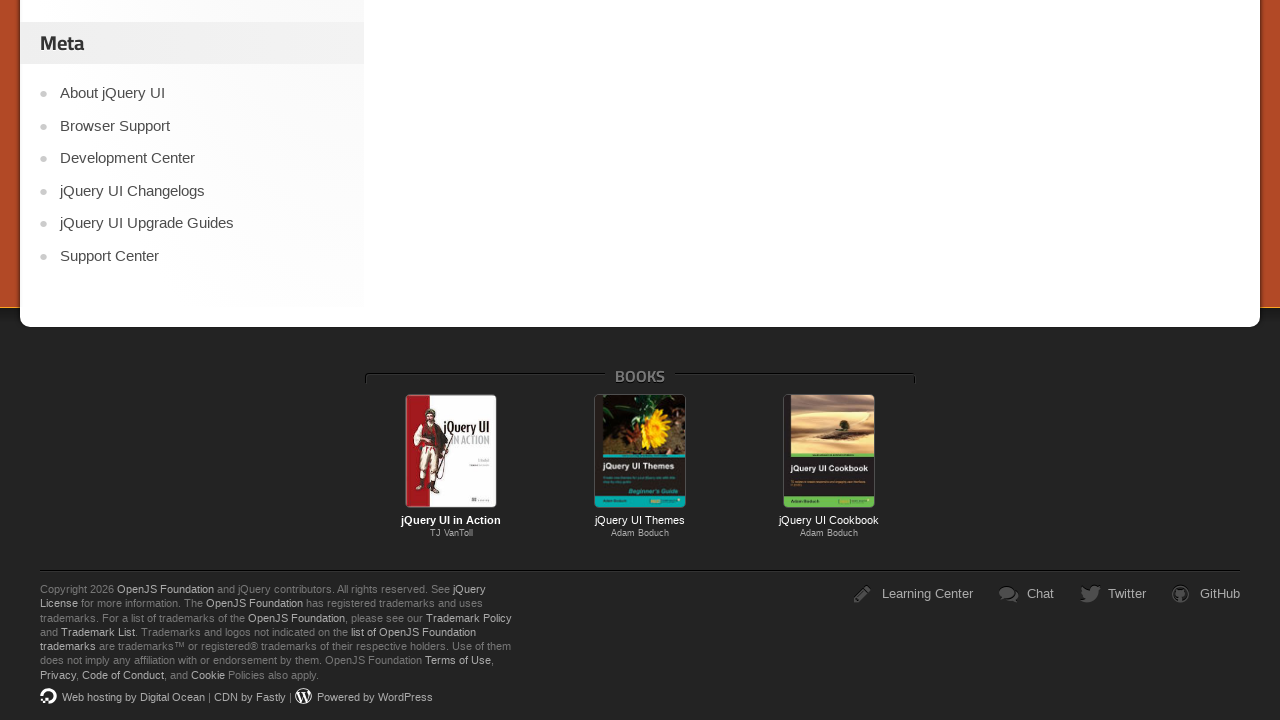

Scrolled down the page by 200 pixels
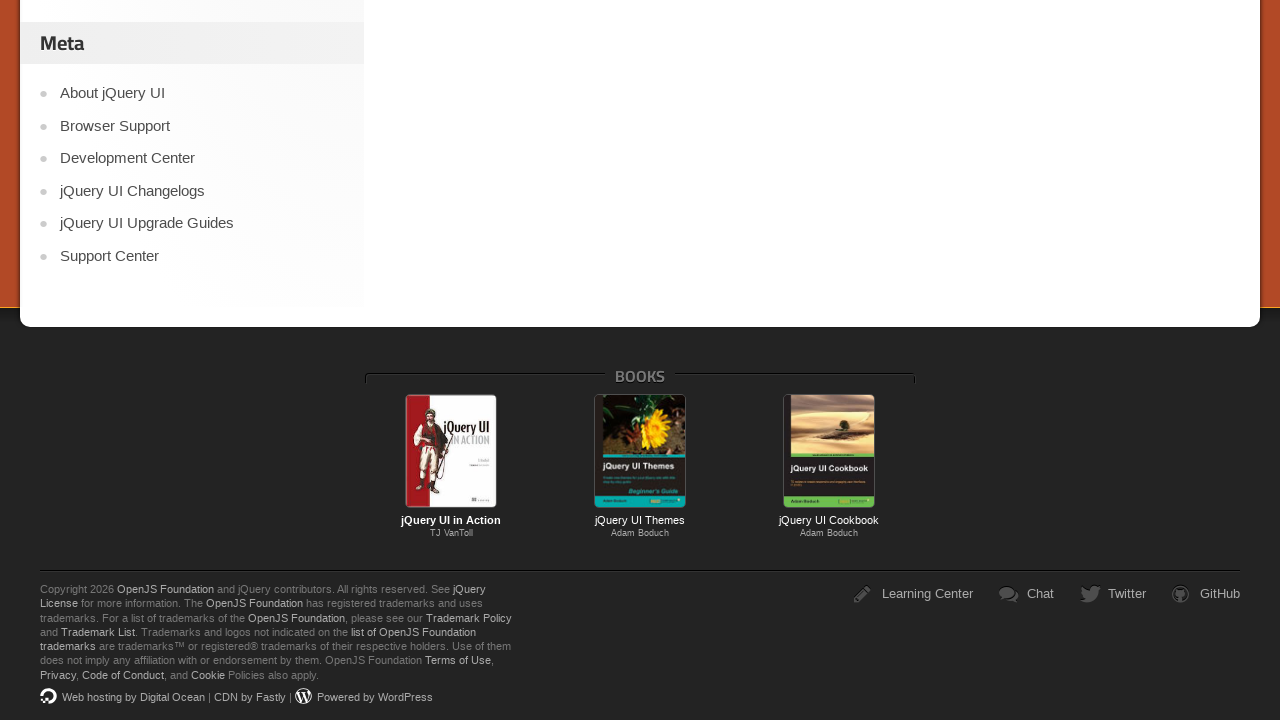

Waited 500ms after scroll
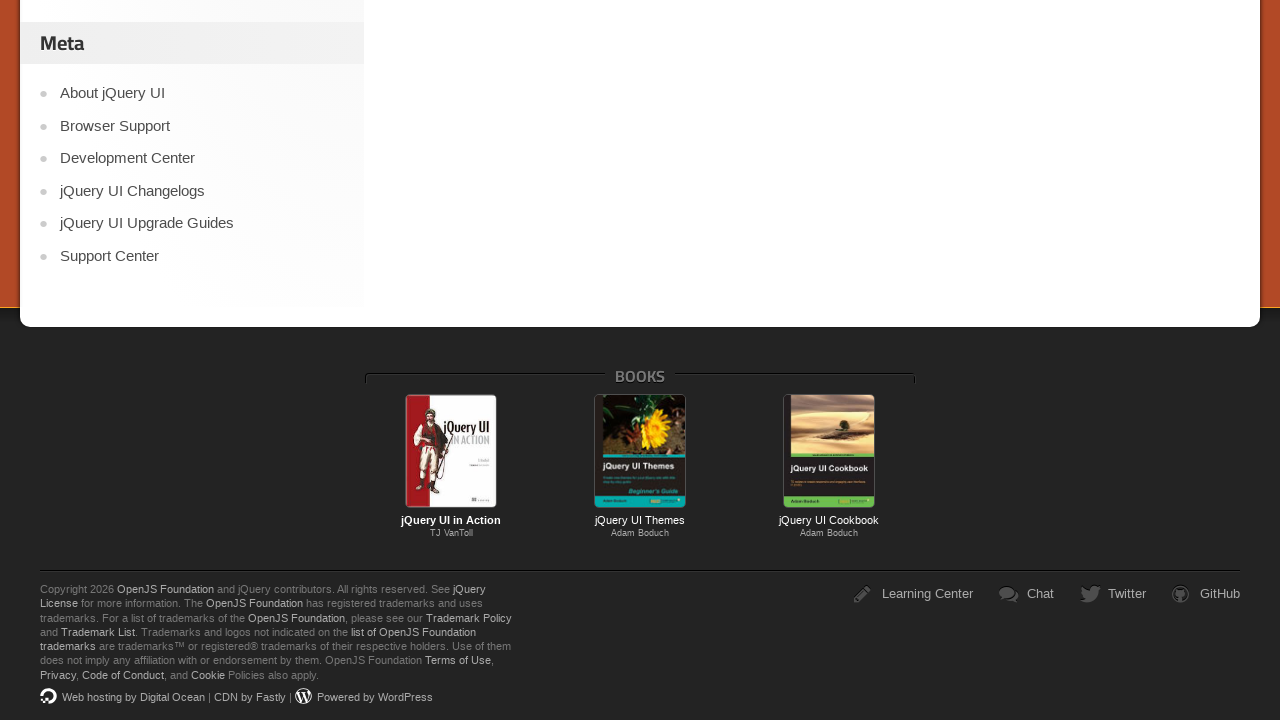

Clicked first navigation element in content area at (1106, 360) on xpath=.//*[@id='content']/div[2]/ul/li[8]/ul/li[2]/a
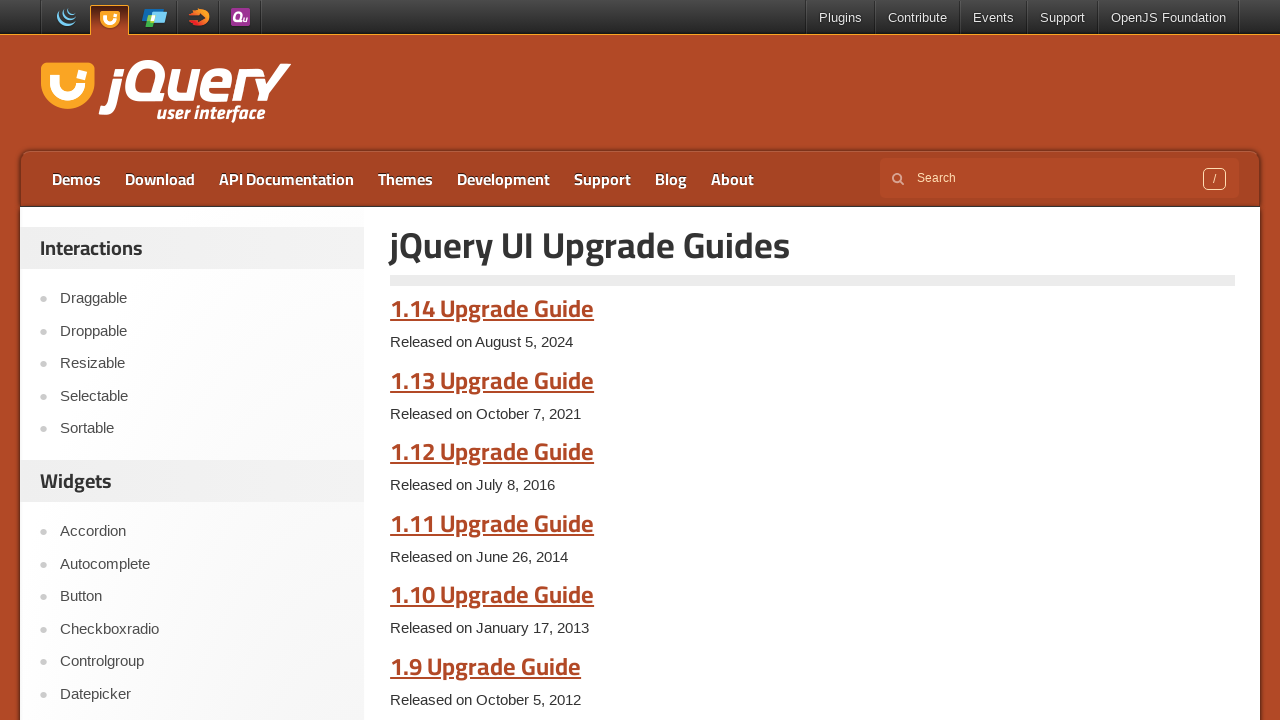

Page loaded after clicking first navigation link
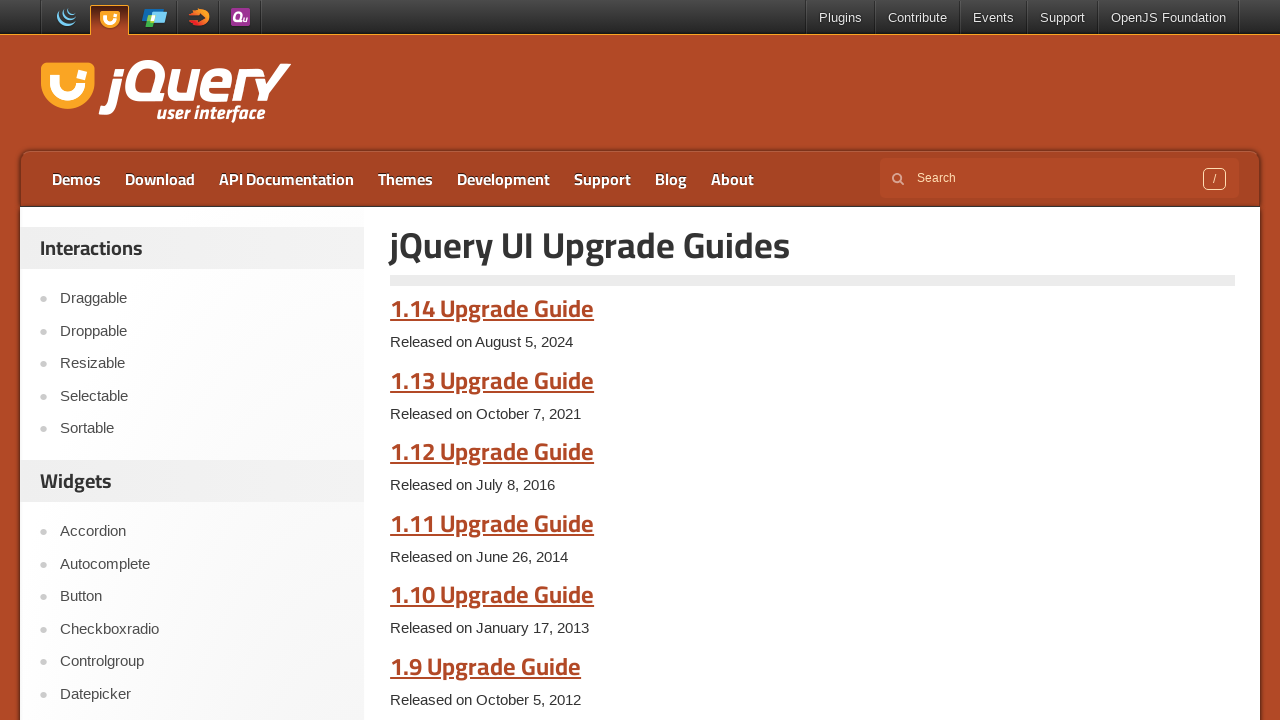

Scrolled down the page by 200 pixels
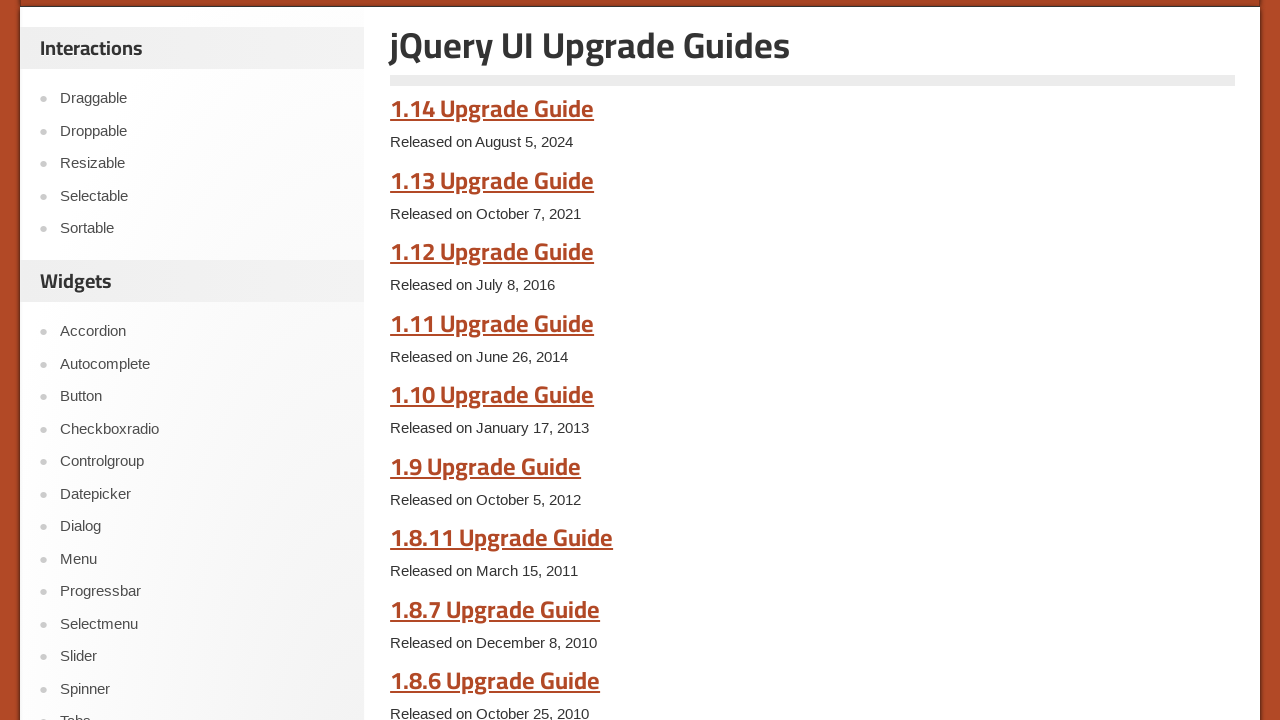

Waited 500ms after scroll
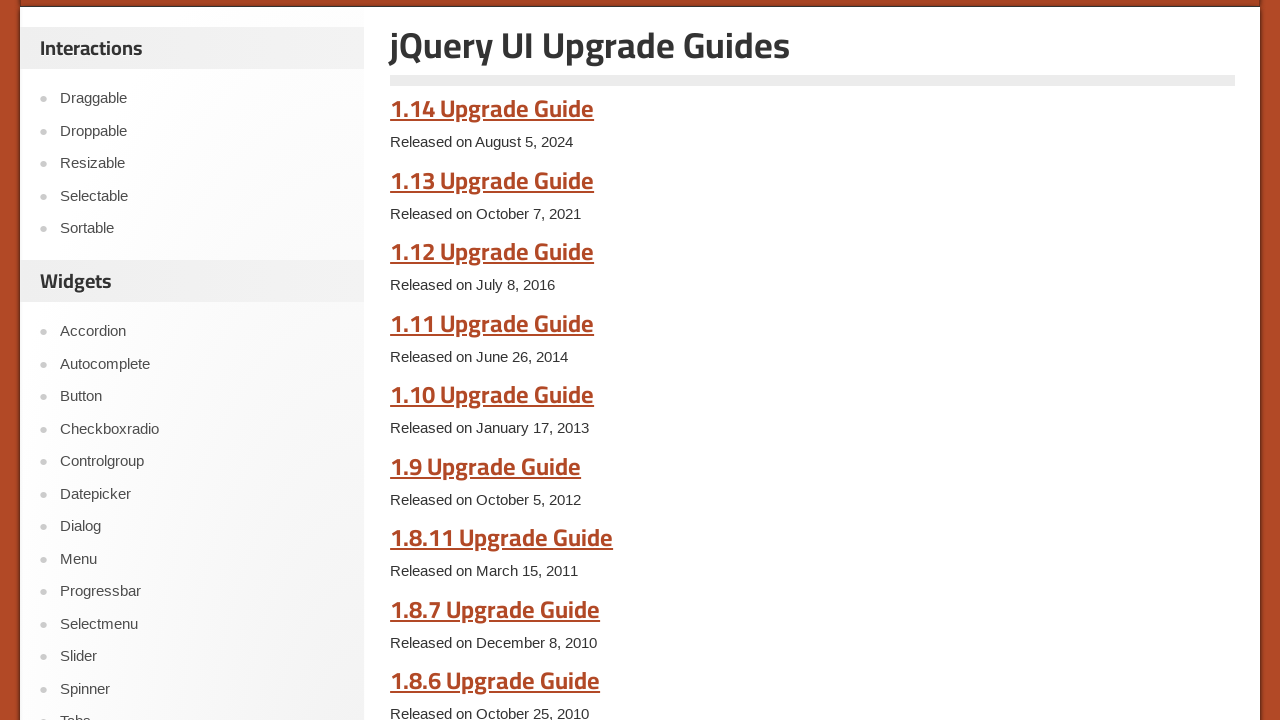

Scrolled down the page by 200 pixels
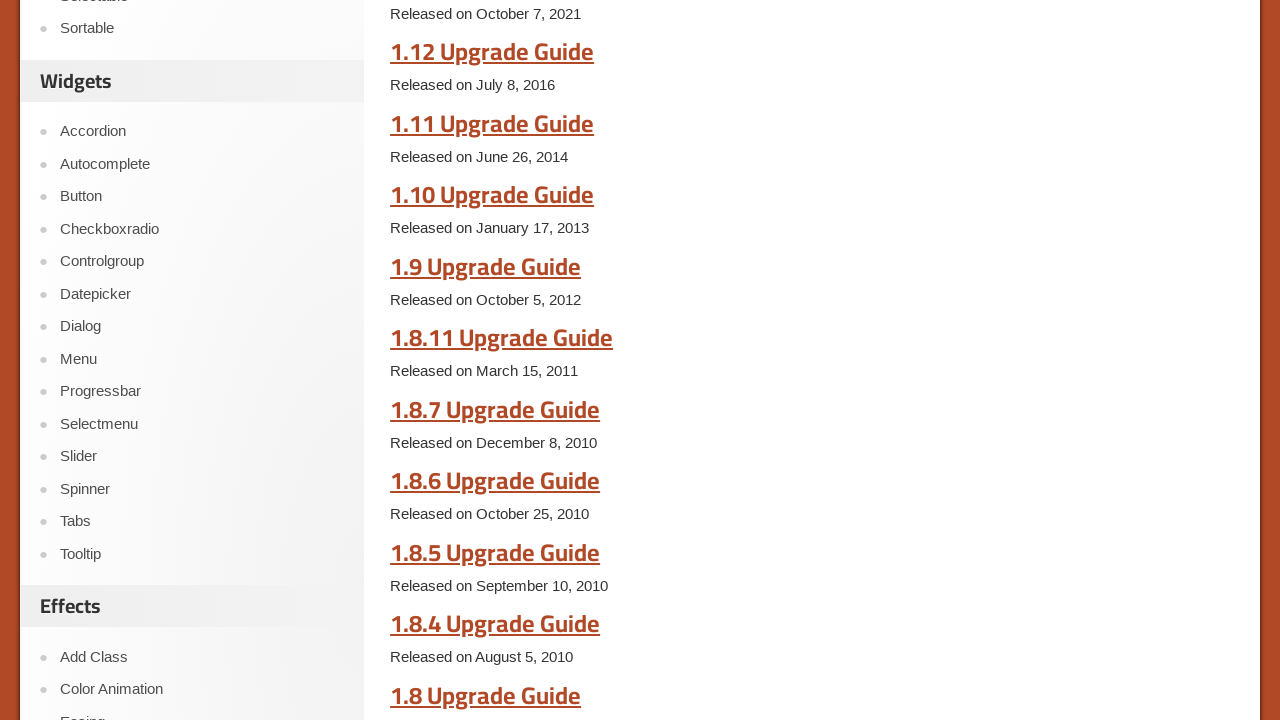

Waited 500ms after scroll
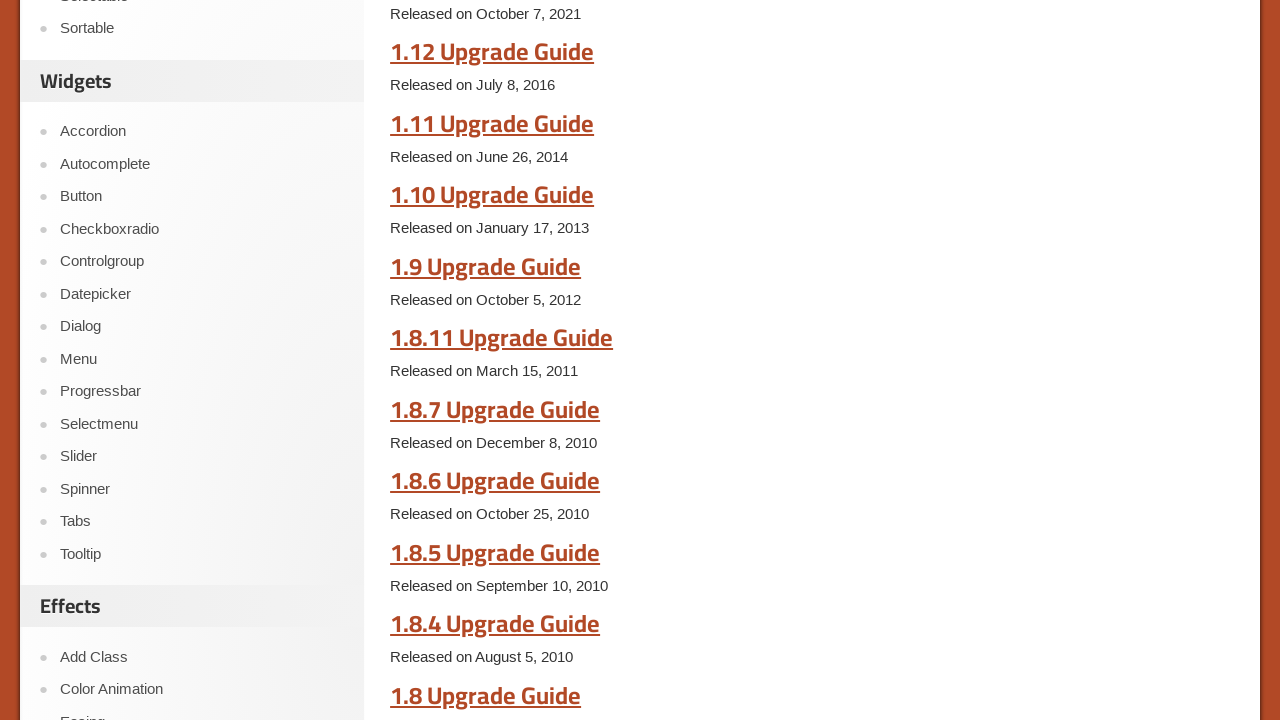

Scrolled down the page by 200 pixels
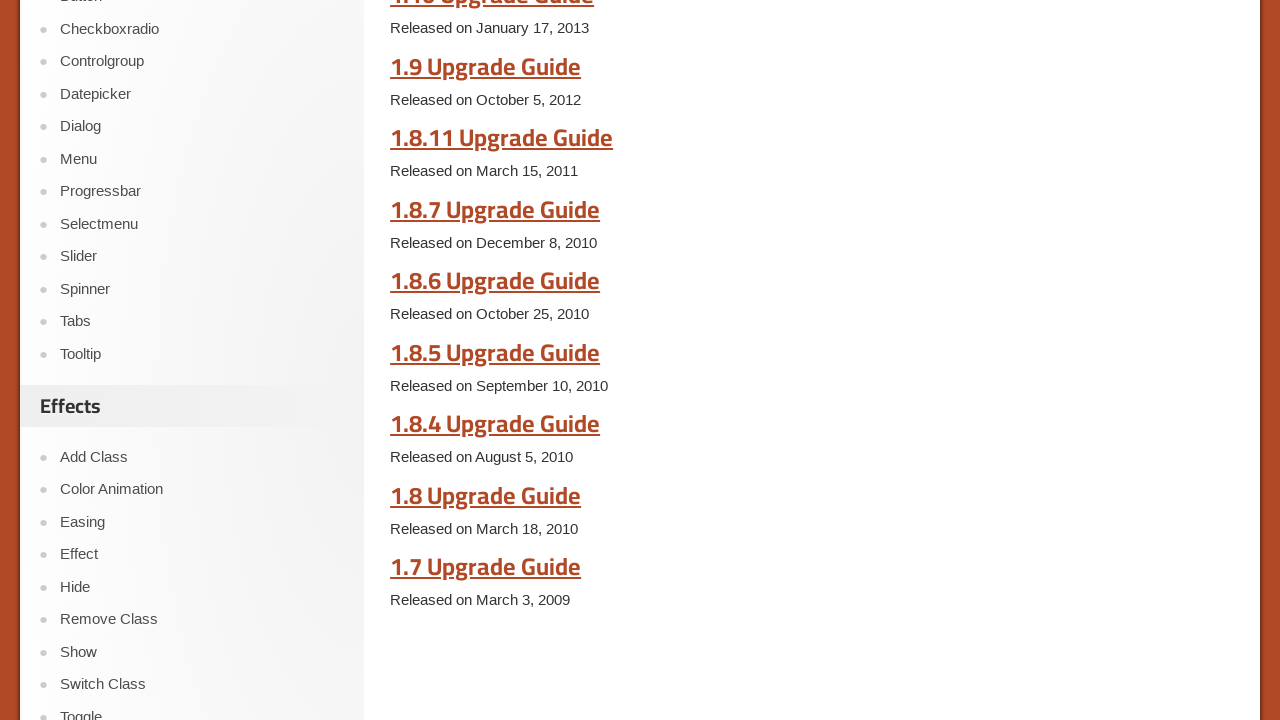

Waited 500ms after scroll
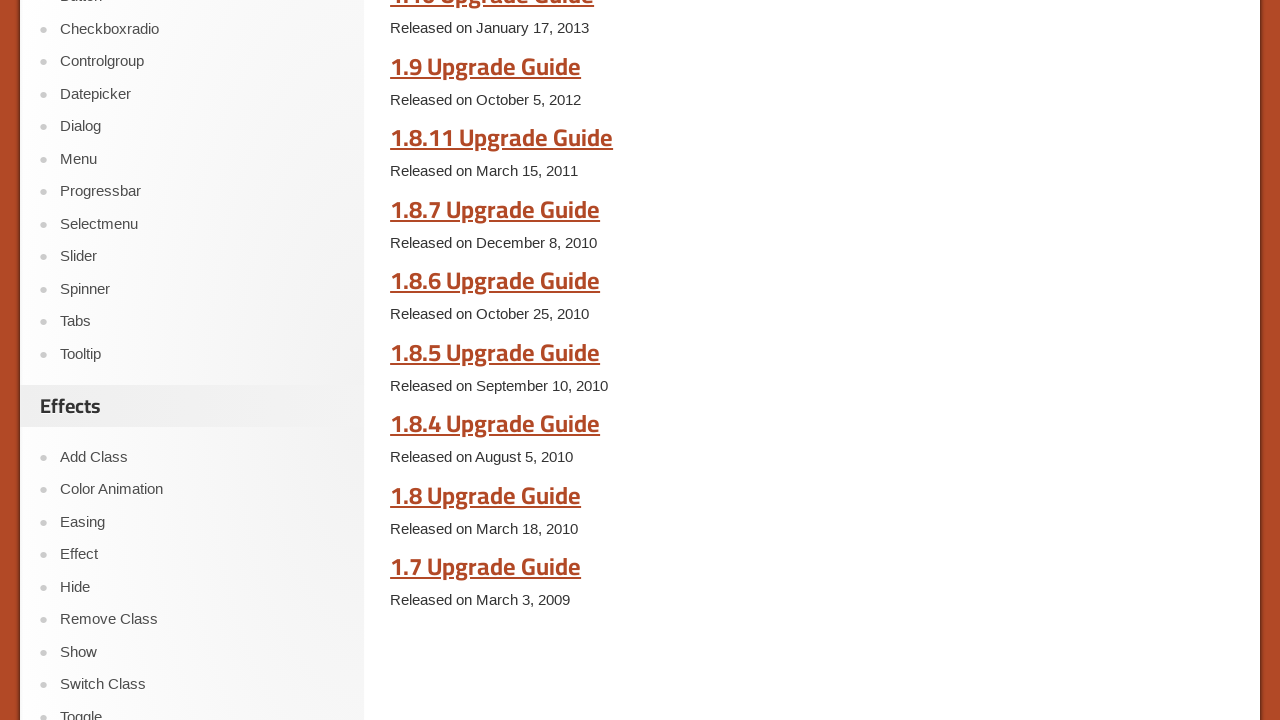

Scrolled down the page by 200 pixels
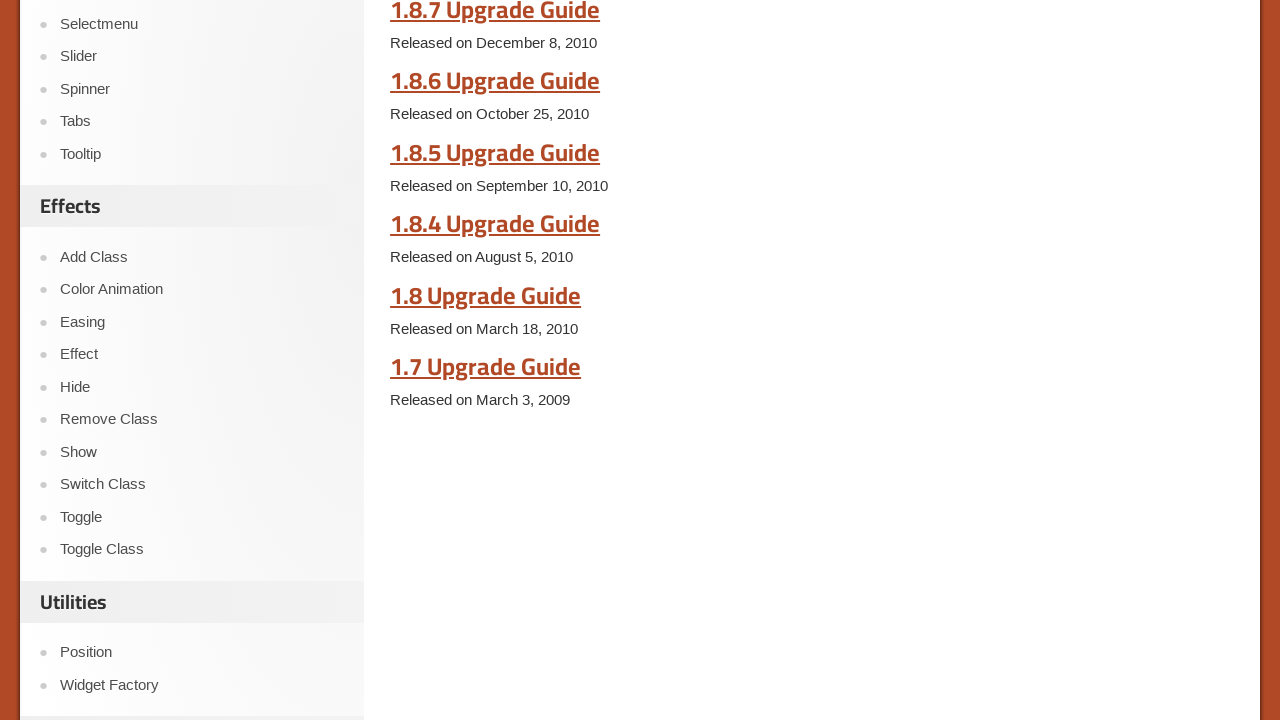

Waited 500ms after scroll
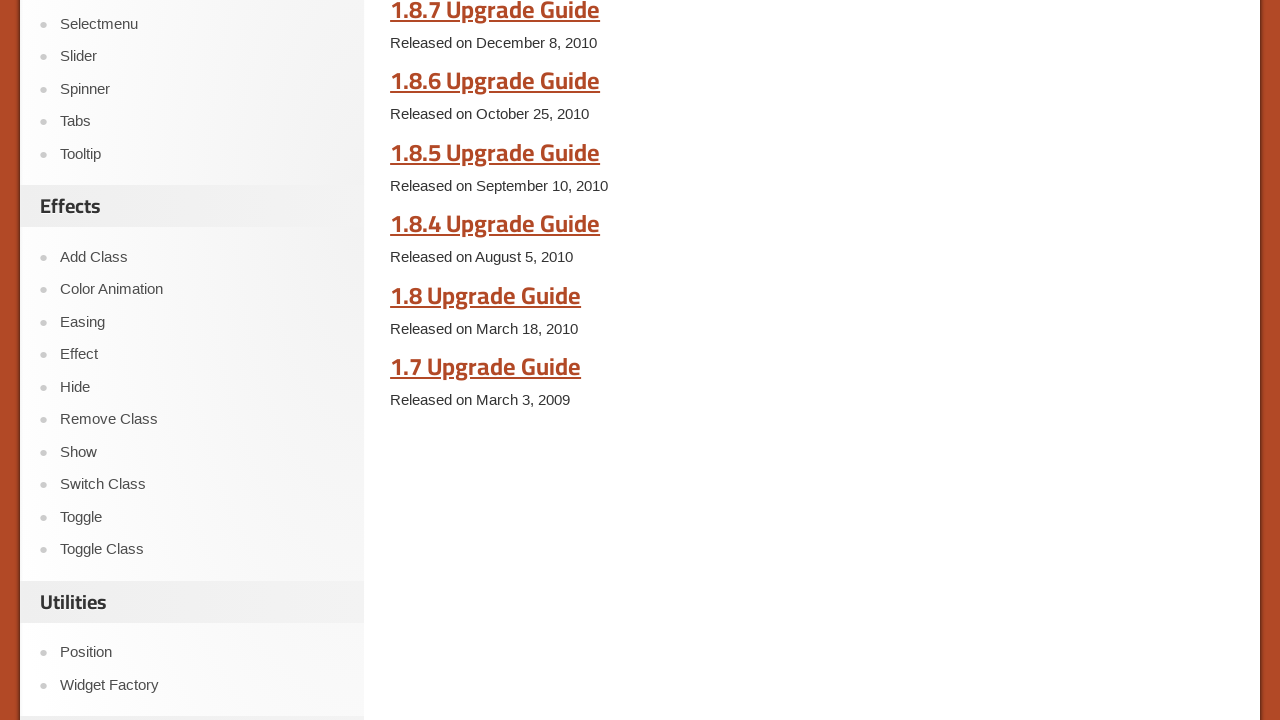

Scrolled down the page by 200 pixels
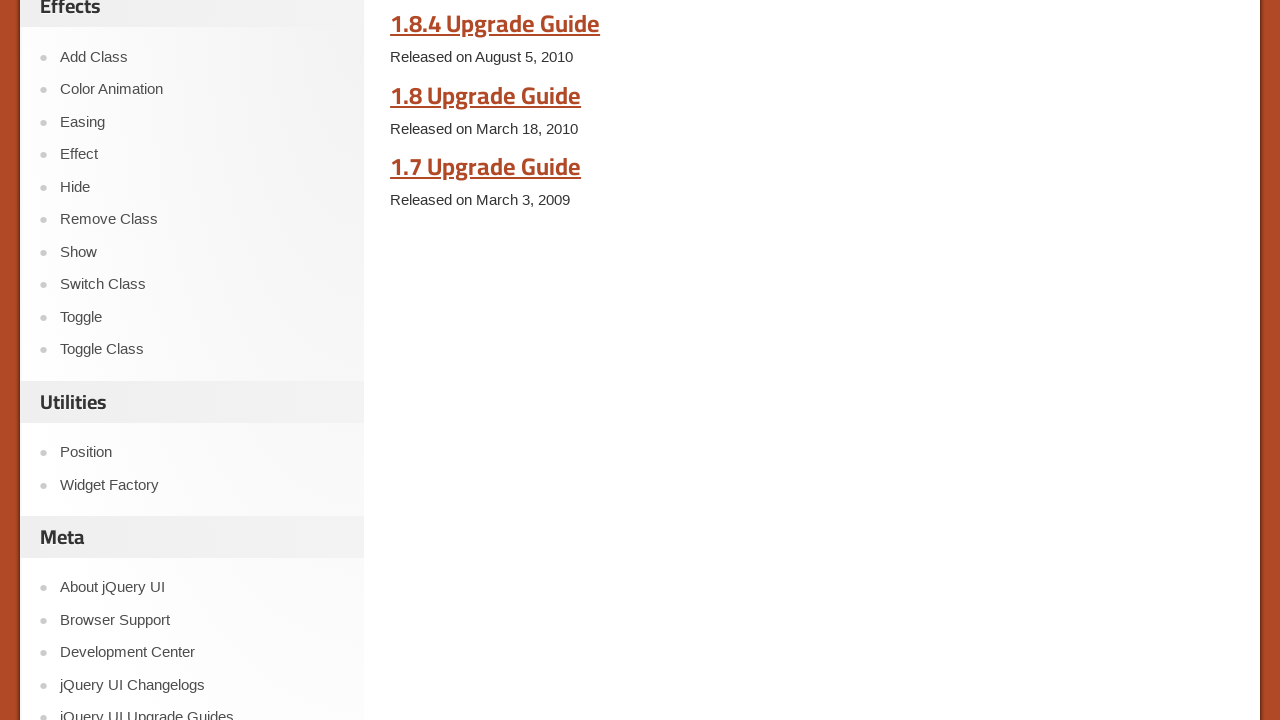

Waited 500ms after scroll
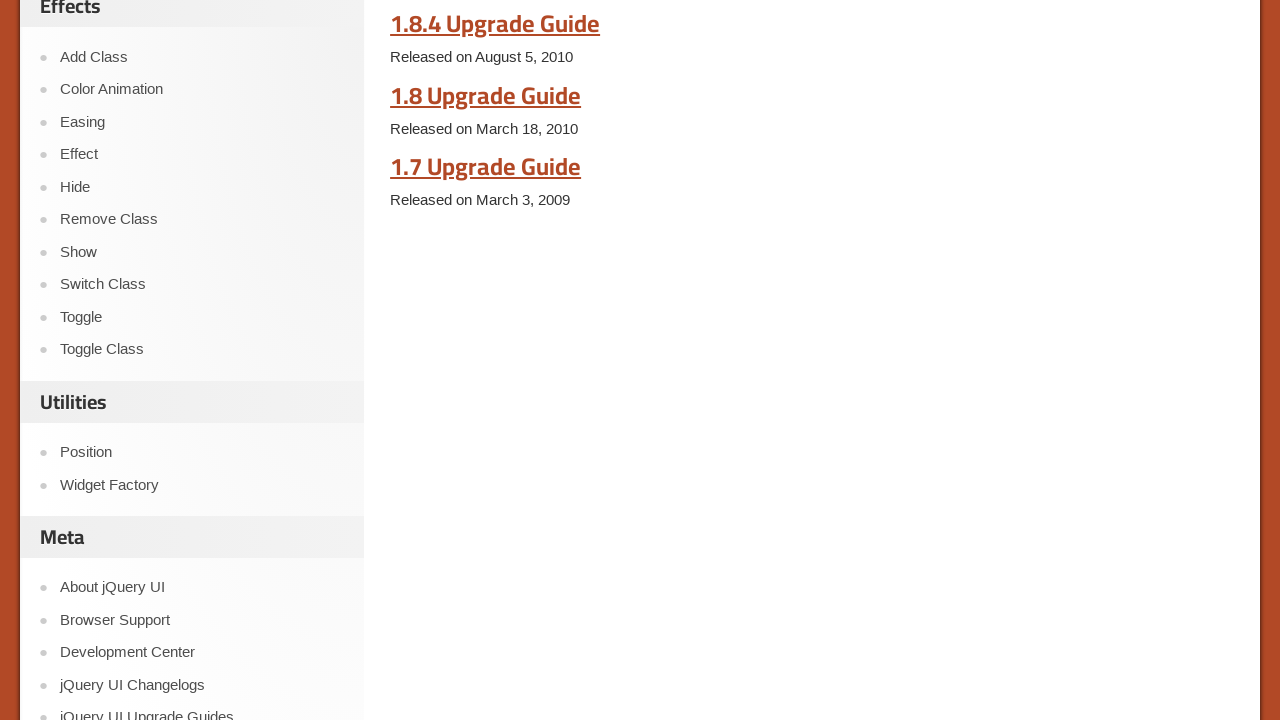

Scrolled down the page by 200 pixels
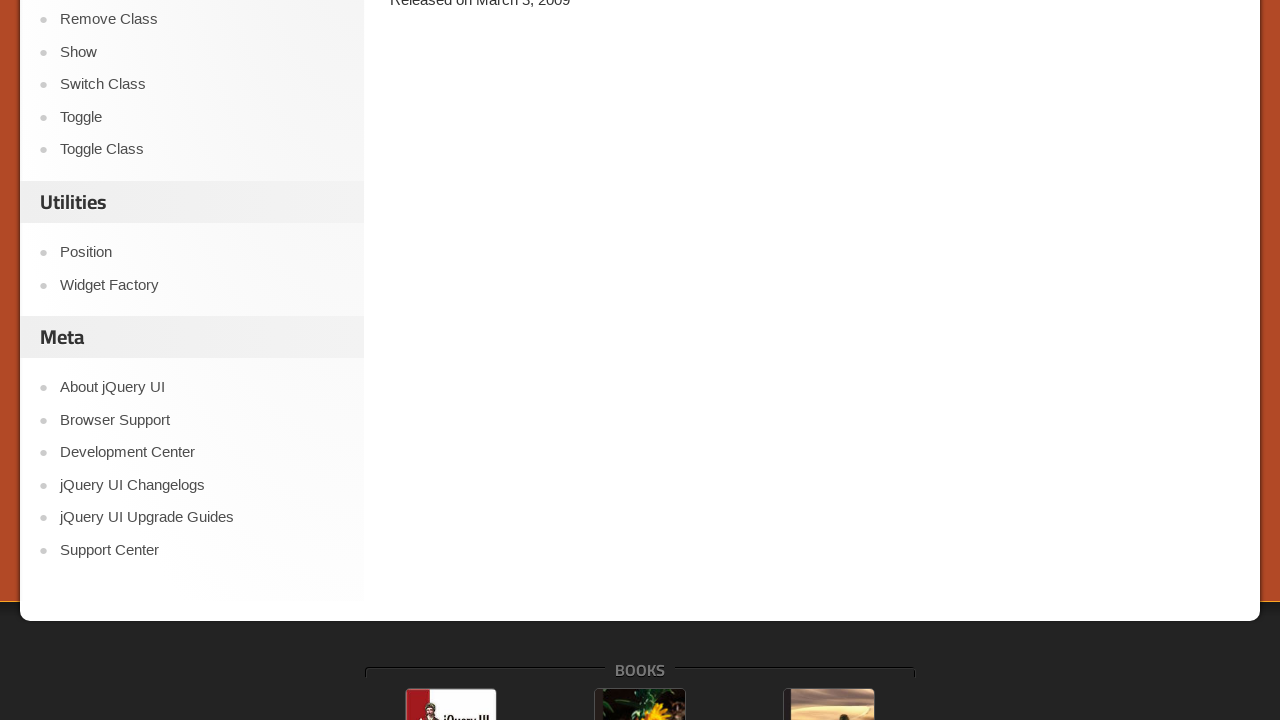

Waited 500ms after scroll
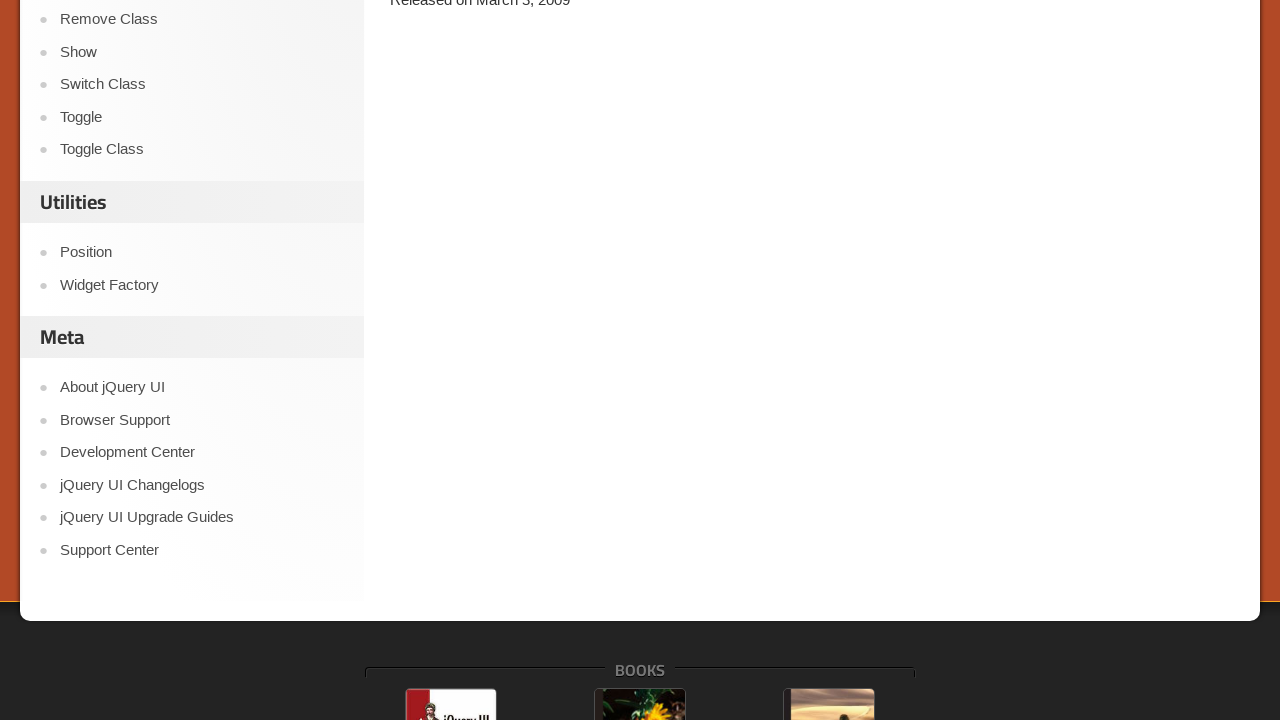

Scrolled down the page by 200 pixels
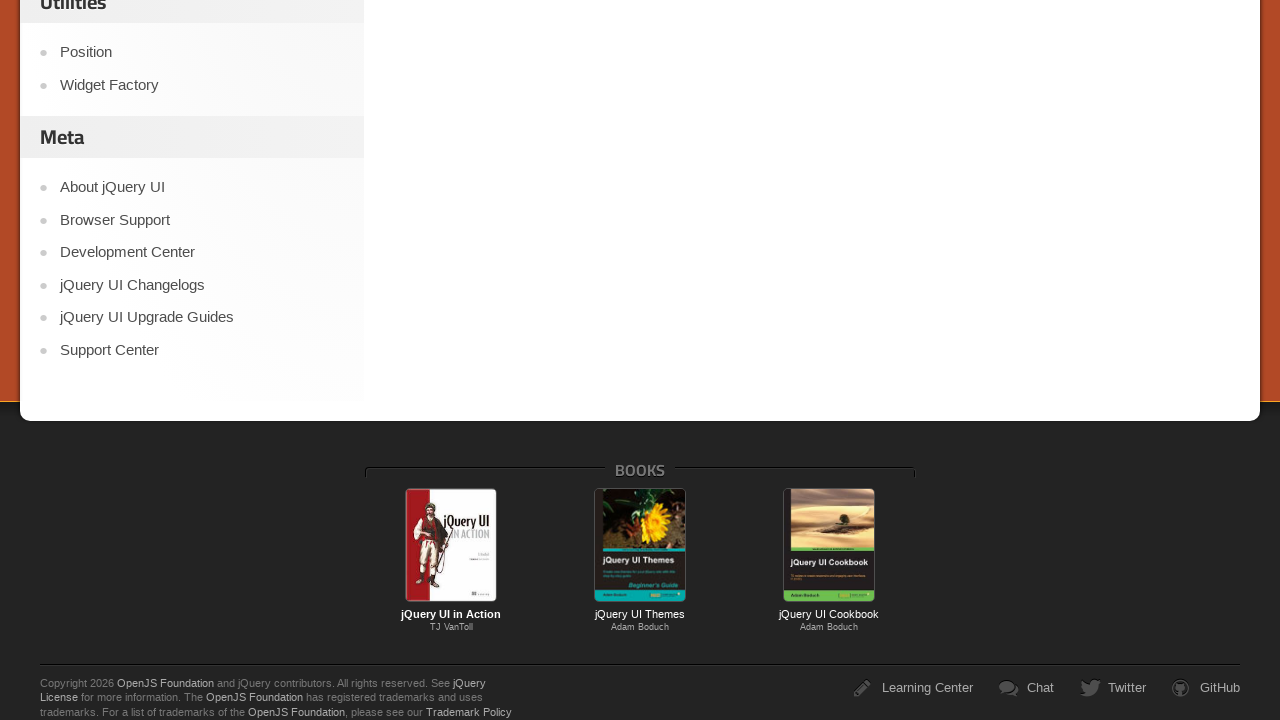

Waited 500ms after scroll
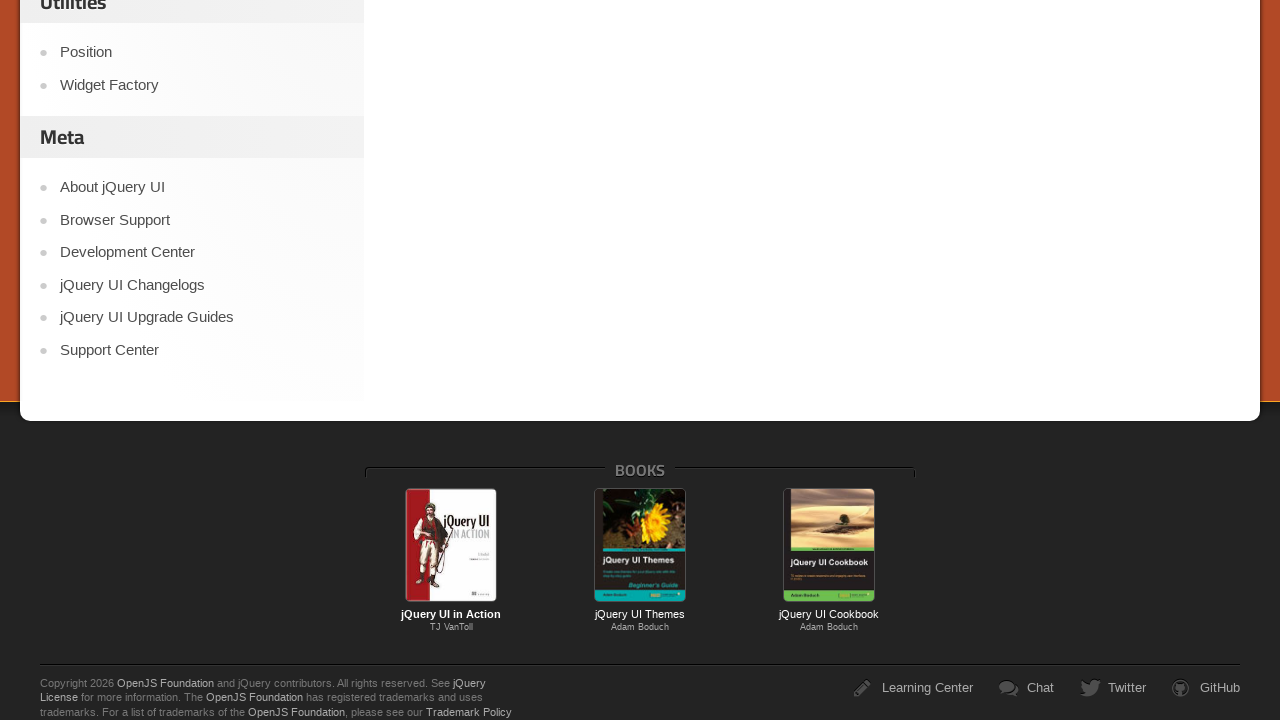

Scrolled down the page by 200 pixels
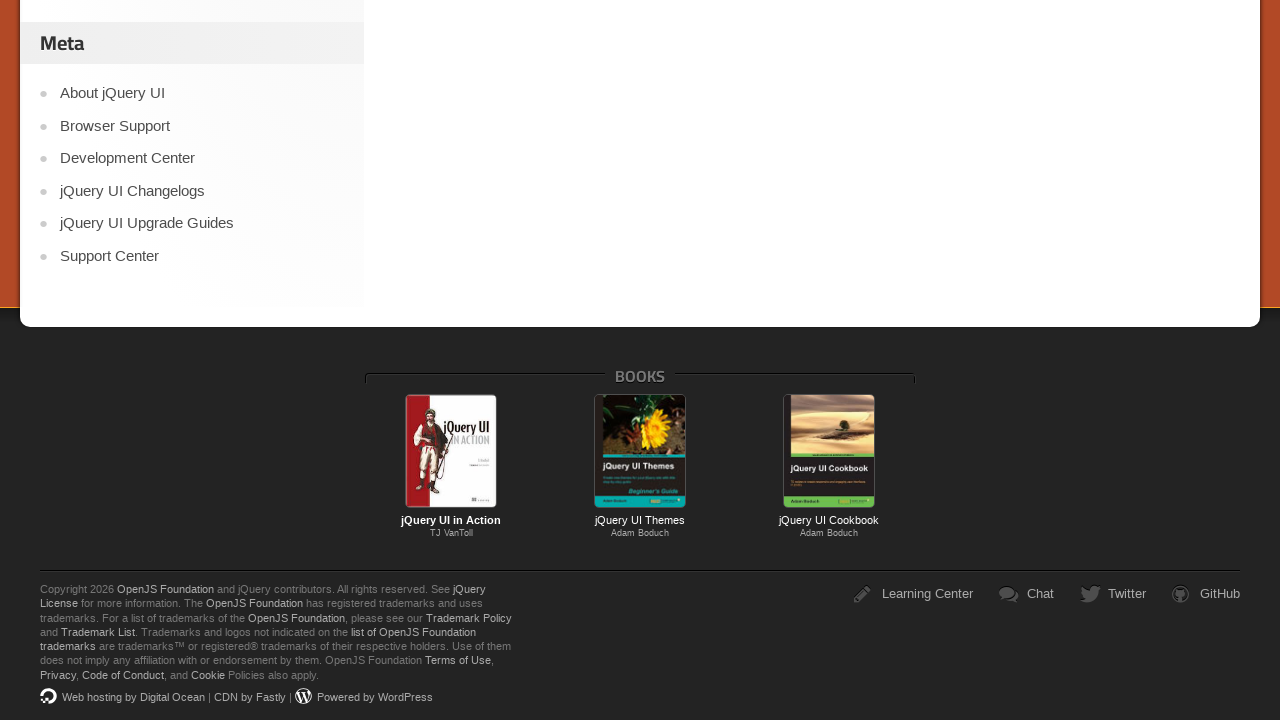

Waited 500ms after scroll
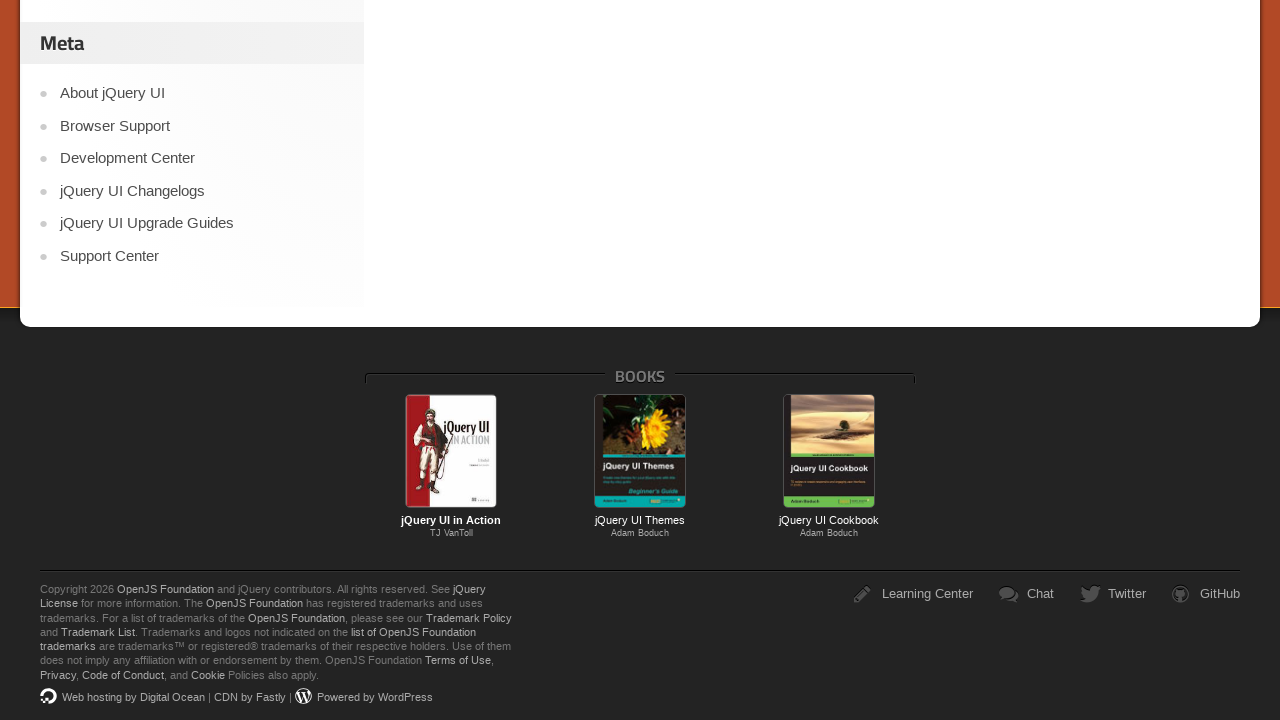

Scrolled down the page by 200 pixels
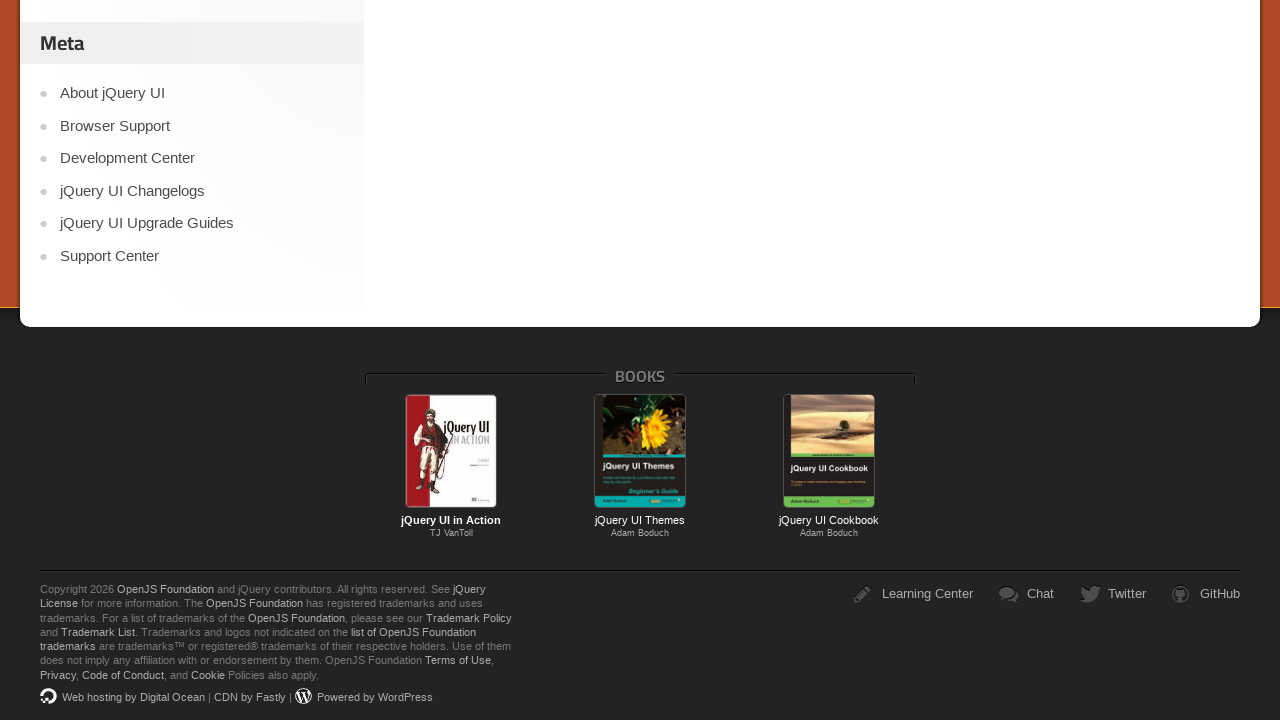

Waited 500ms after scroll
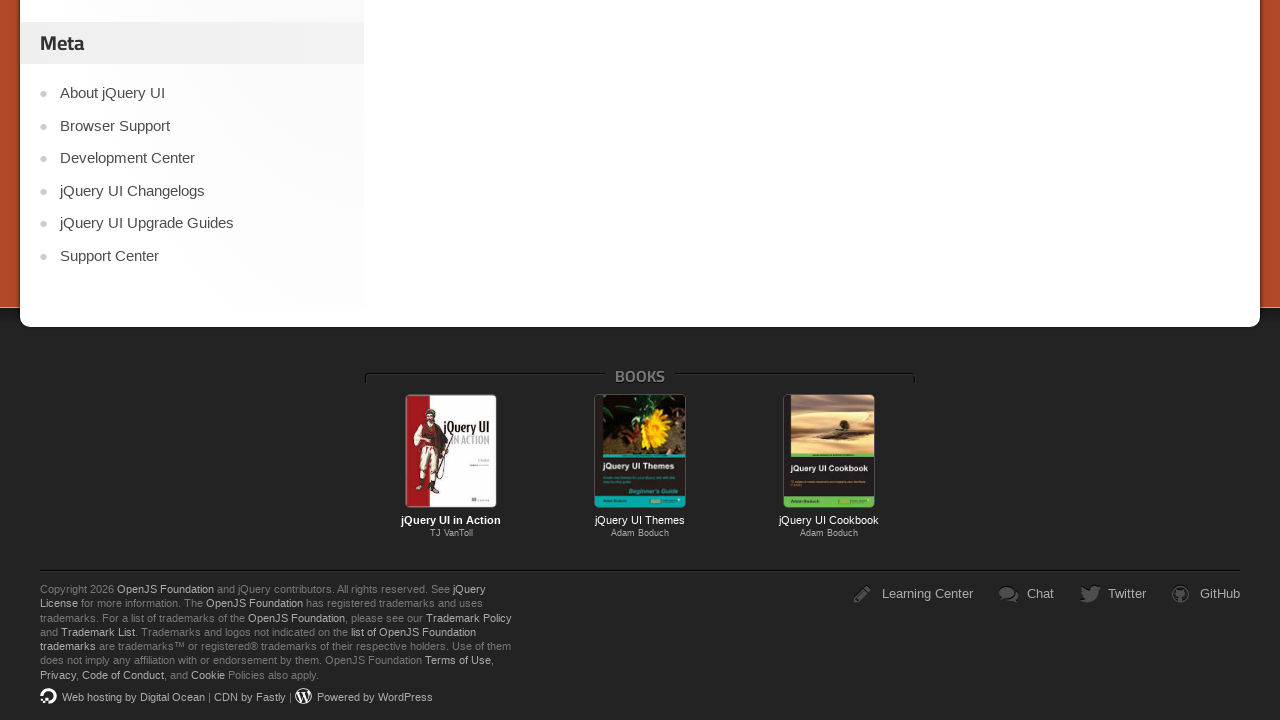

Scrolled down the page by 200 pixels
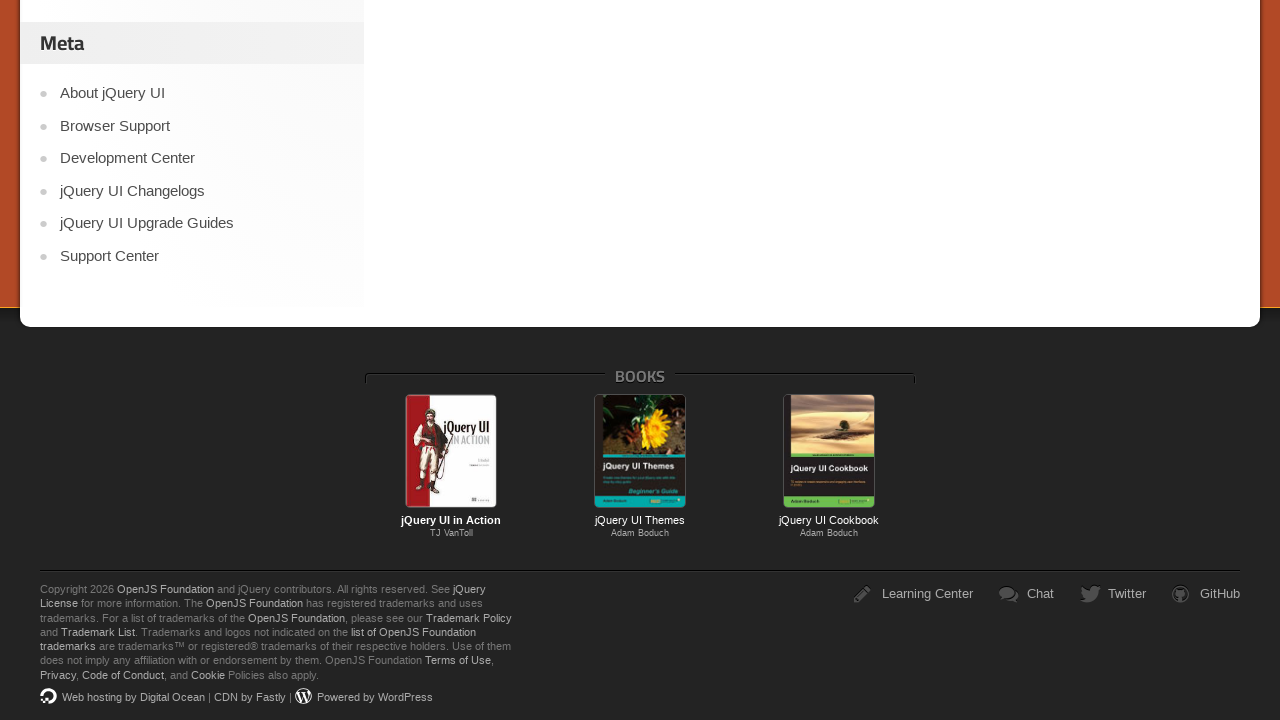

Waited 500ms after scroll
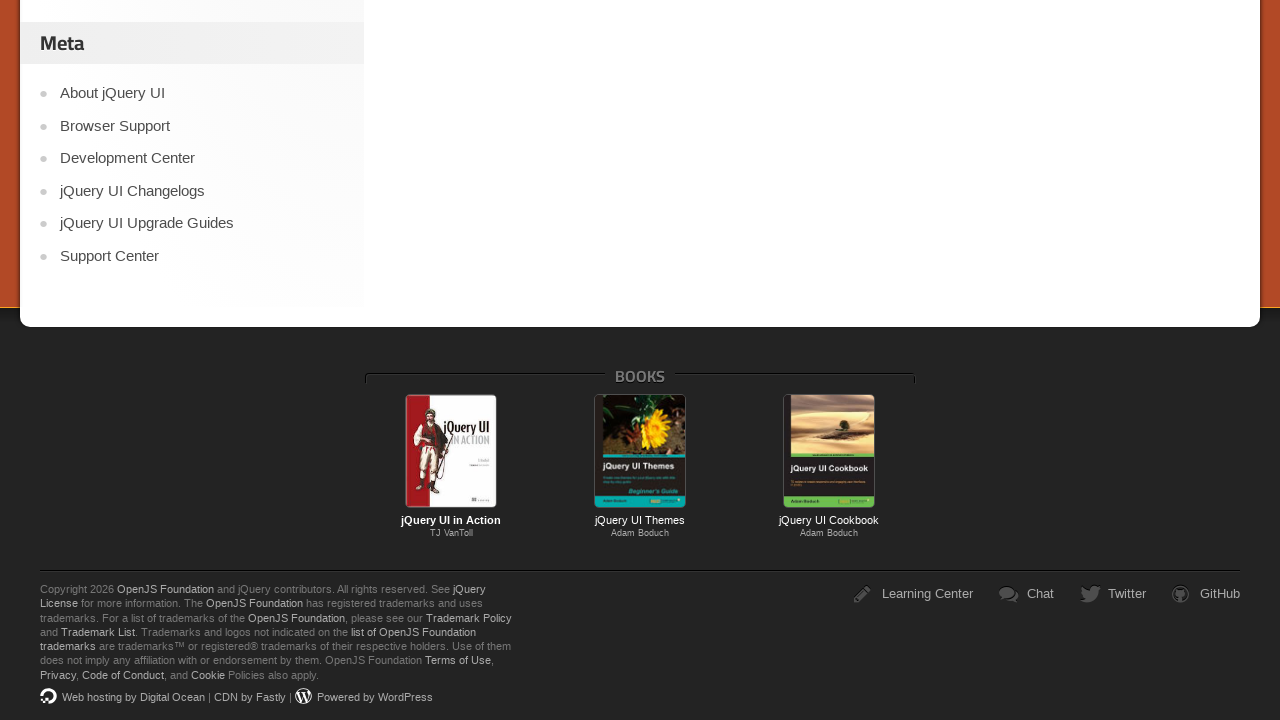

Clicked sidebar navigation link in aside[3] at (202, 360) on xpath=.//*[@id='sidebar']/aside[3]/ul/li[2]/a
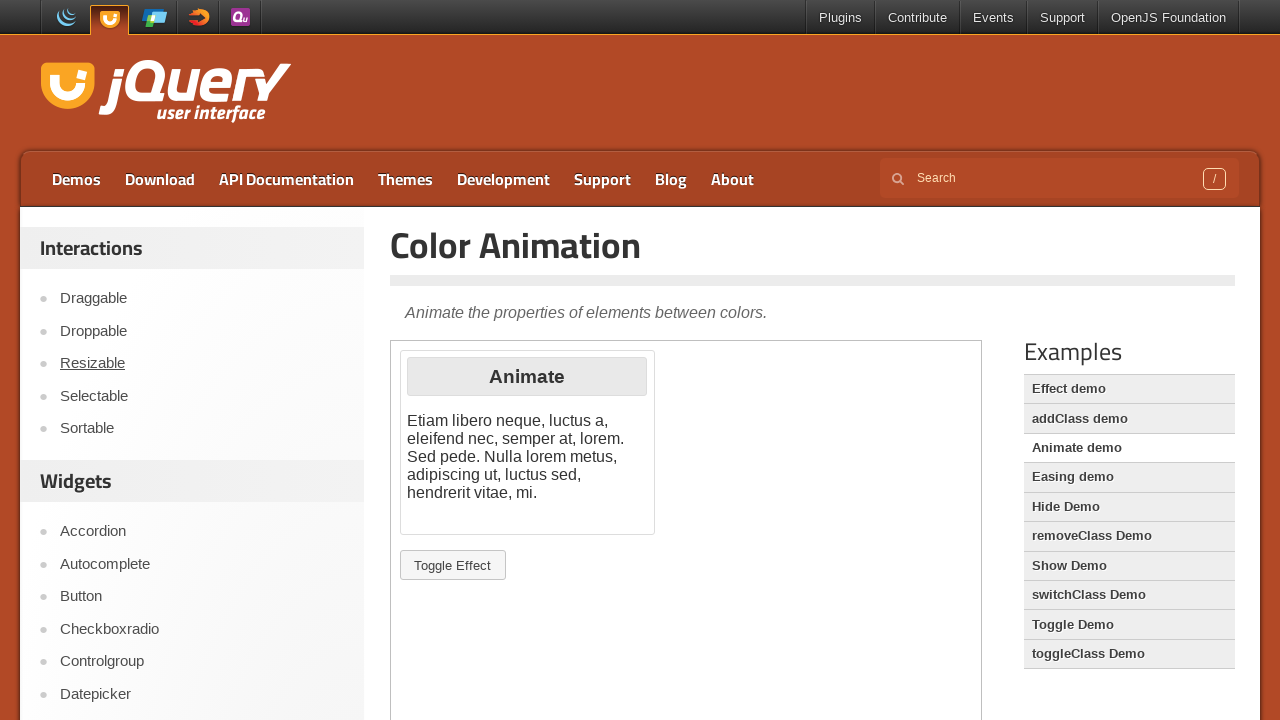

Page loaded after clicking sidebar link
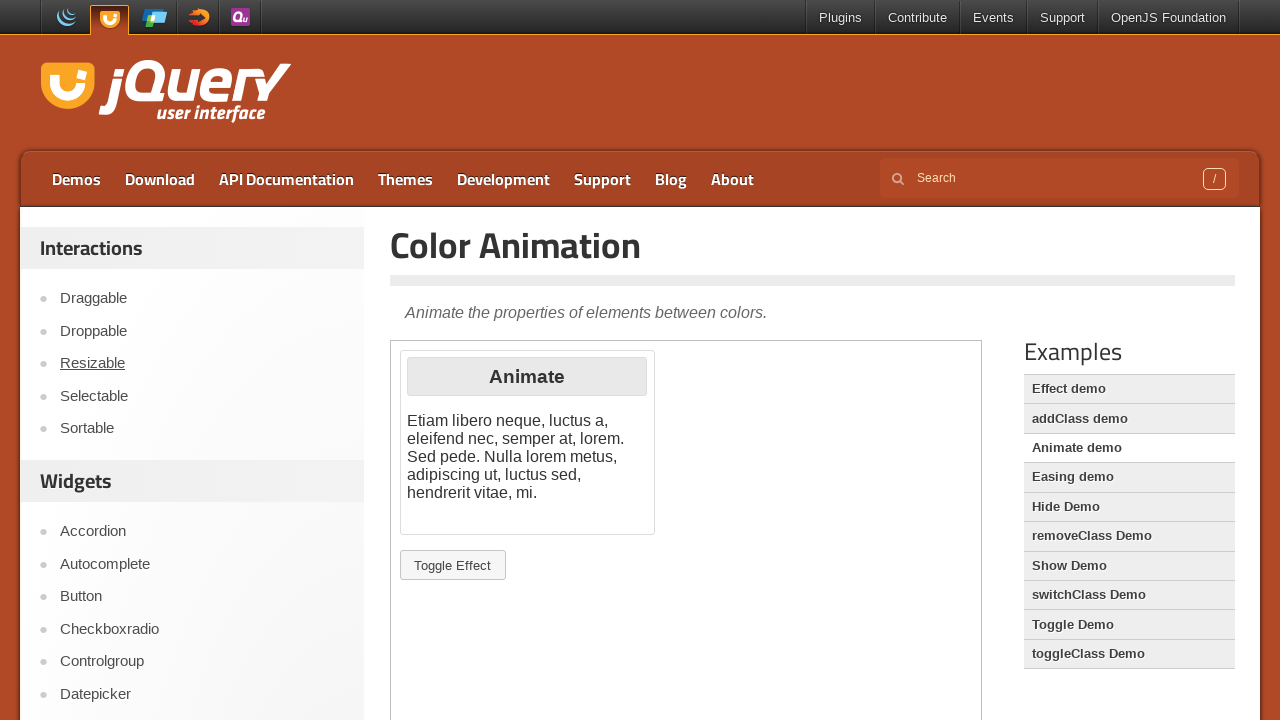

Scrolled down the page by 200 pixels
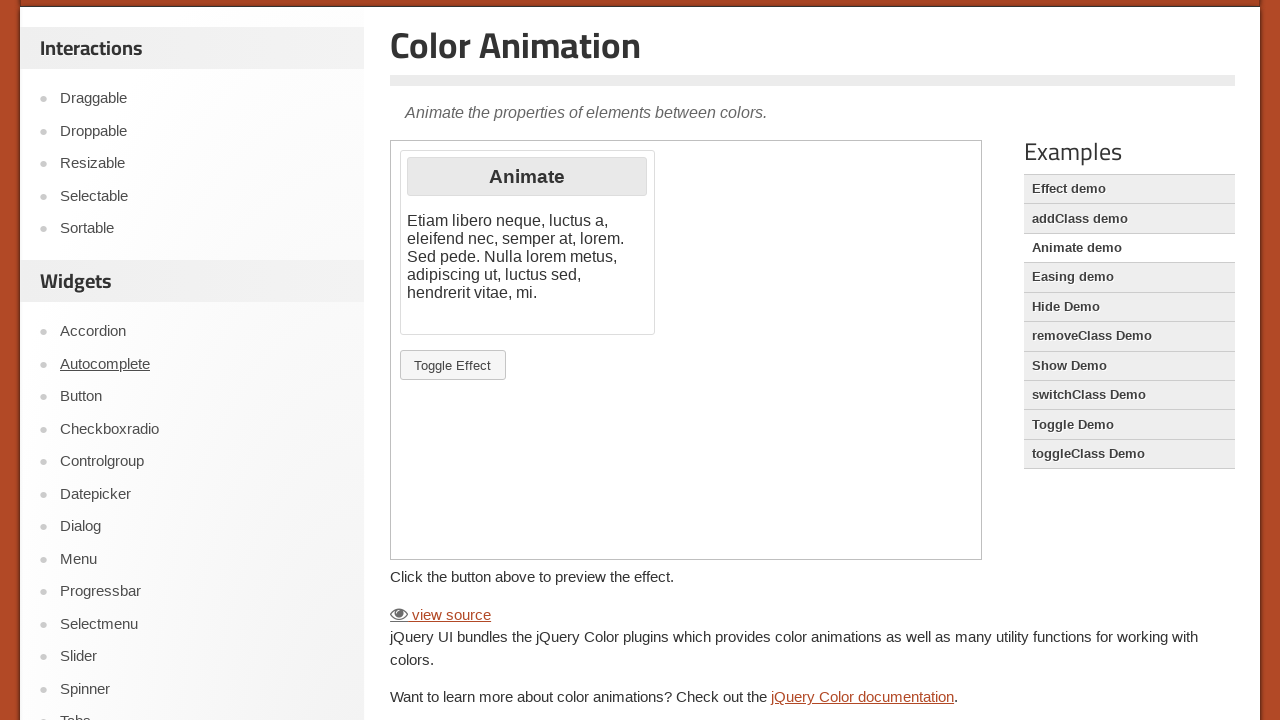

Waited 500ms after scroll
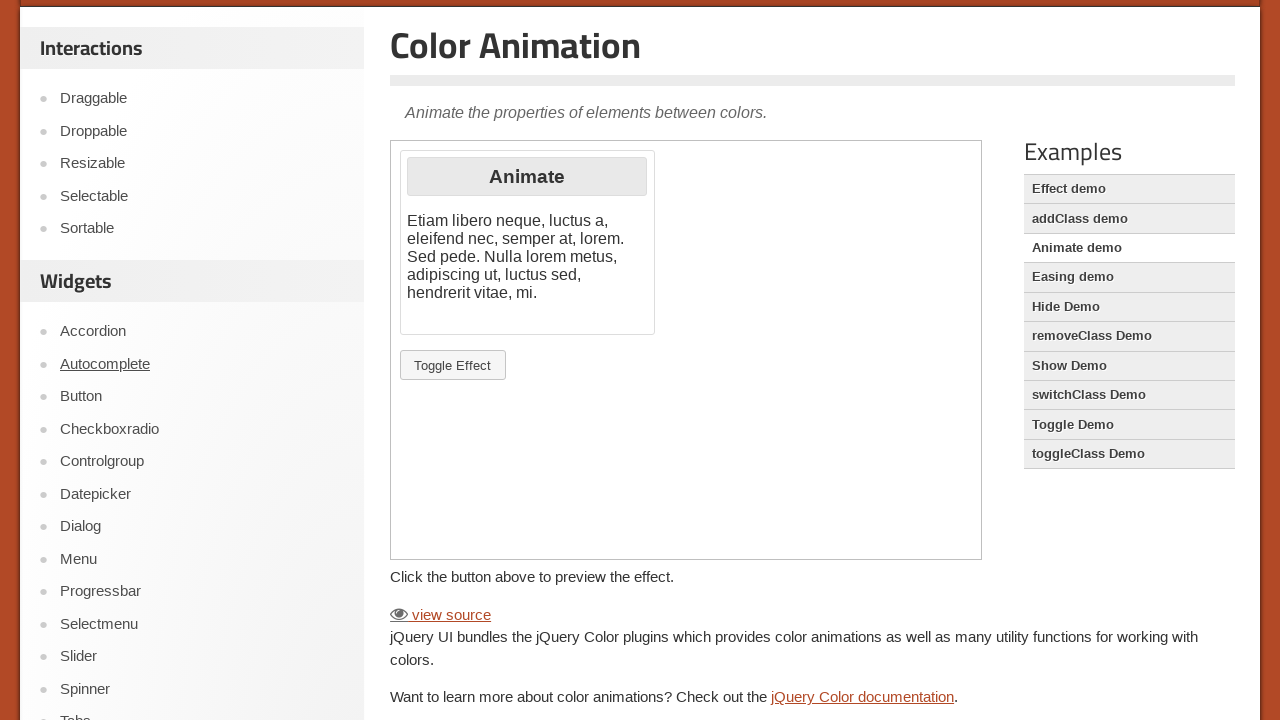

Scrolled down the page by 200 pixels
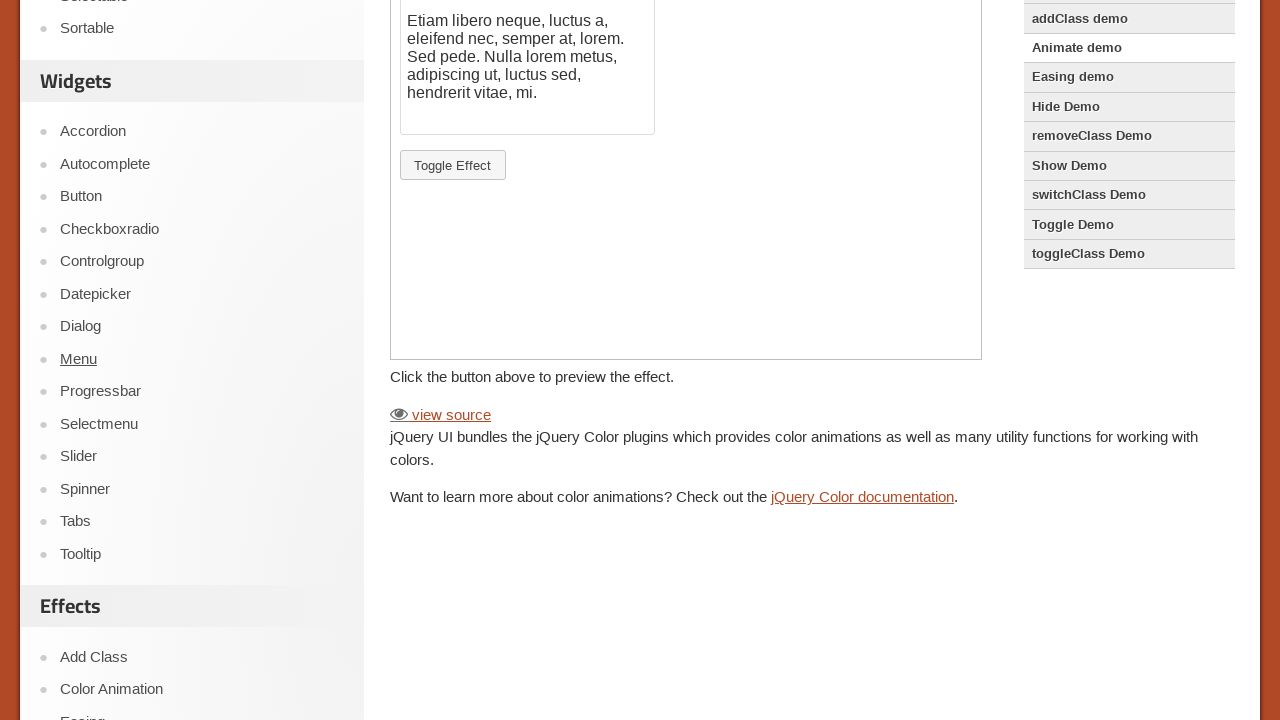

Waited 500ms after scroll
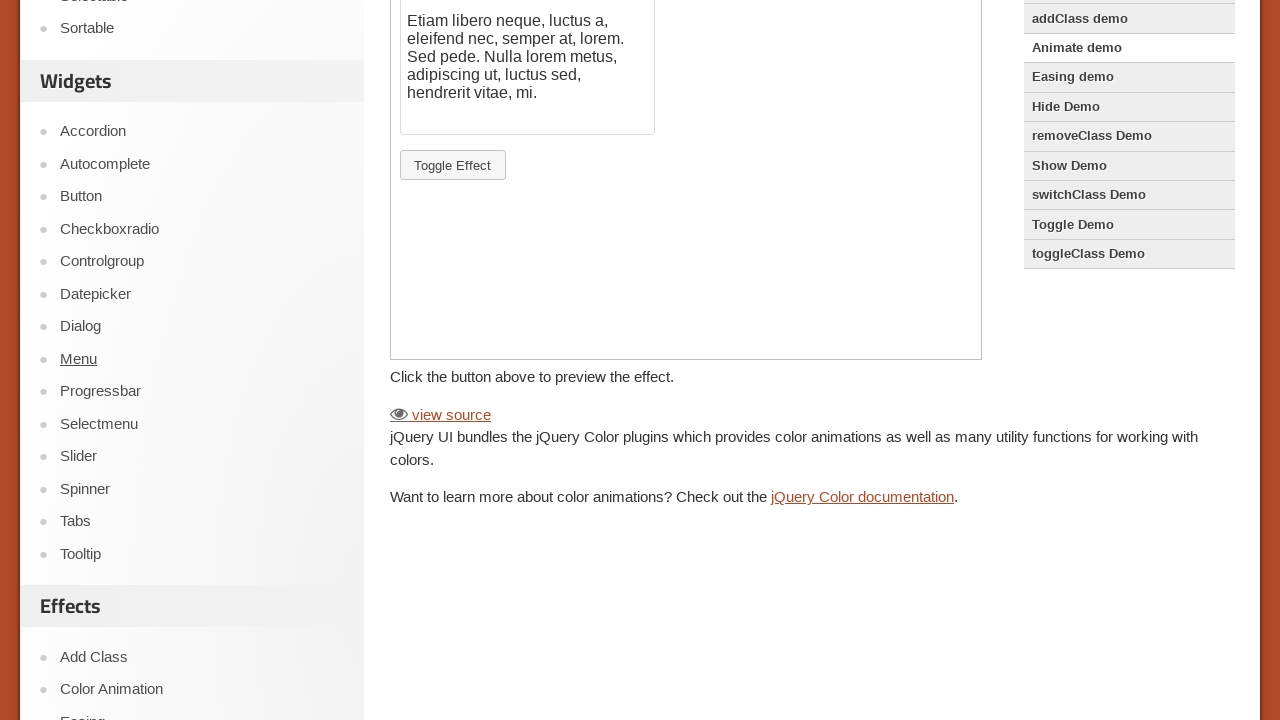

Scrolled down the page by 200 pixels
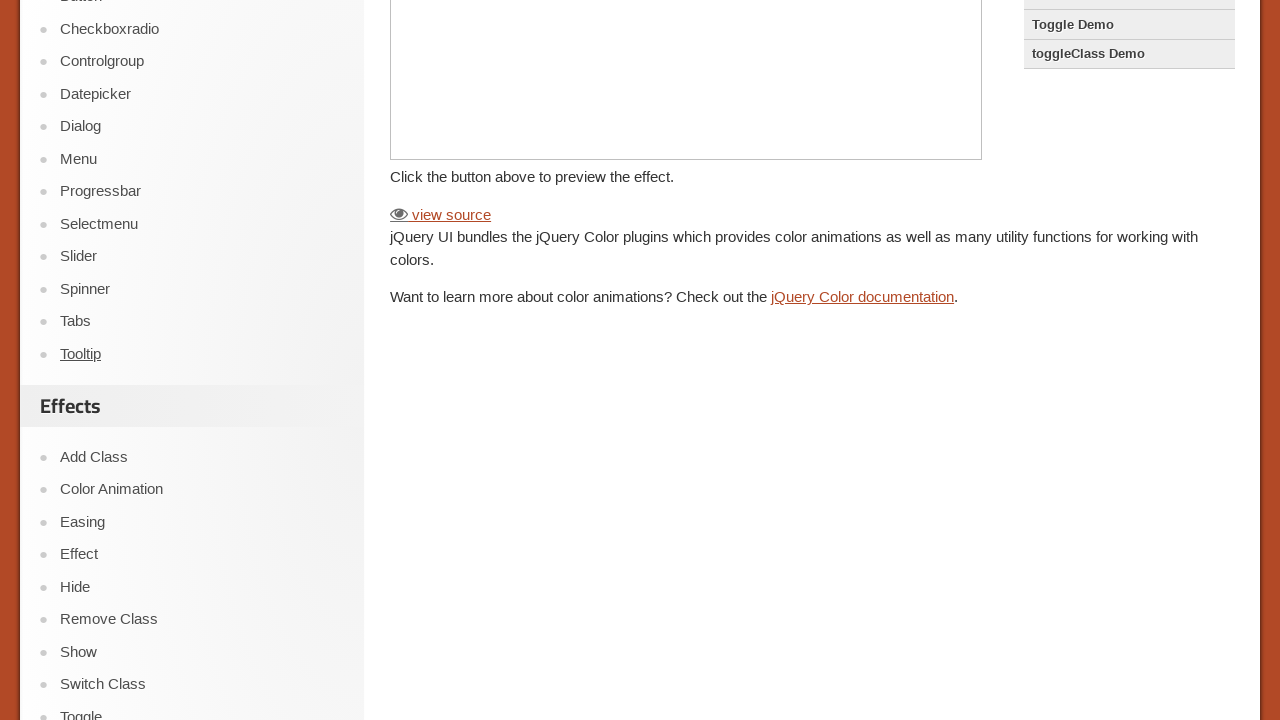

Waited 500ms after scroll
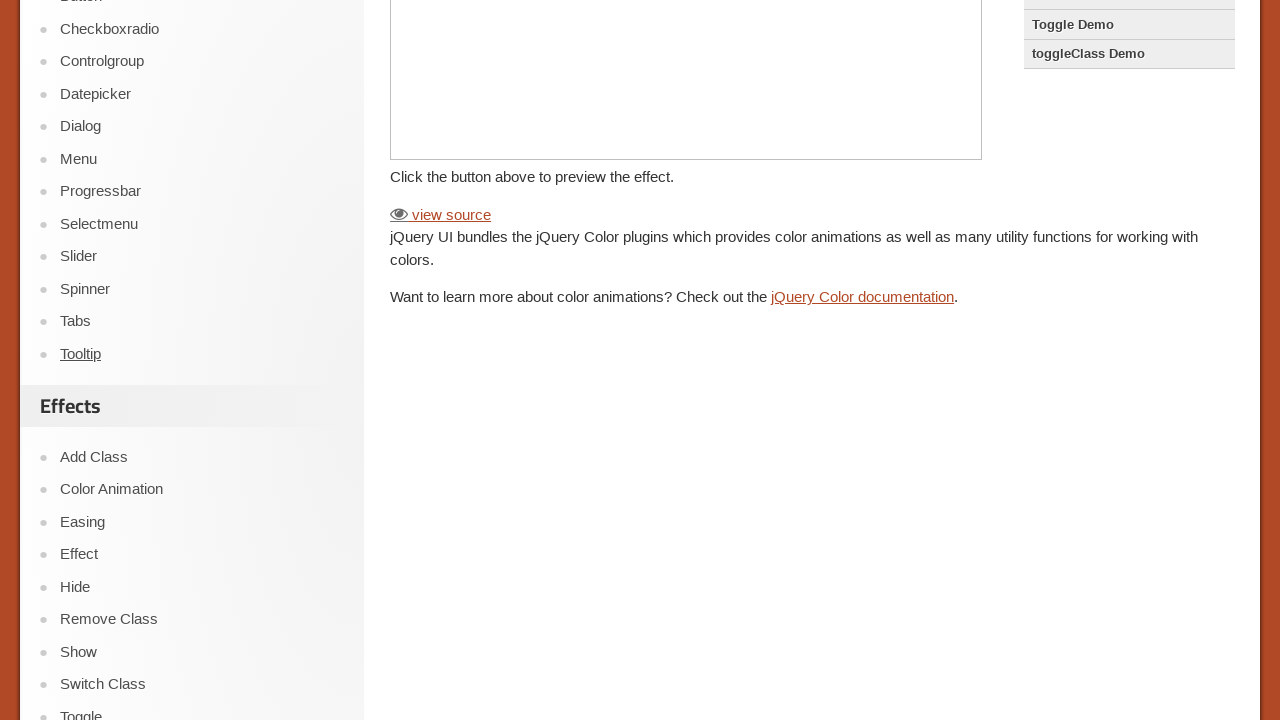

Scrolled down the page by 200 pixels
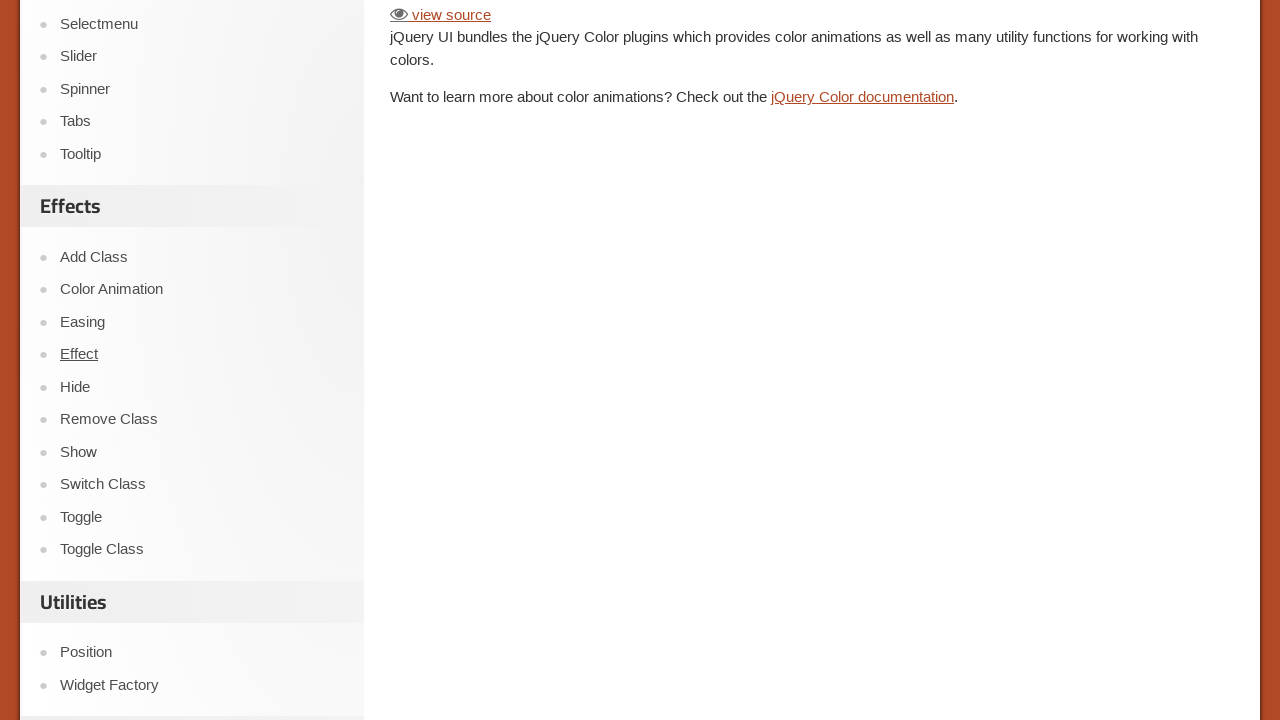

Waited 500ms after scroll
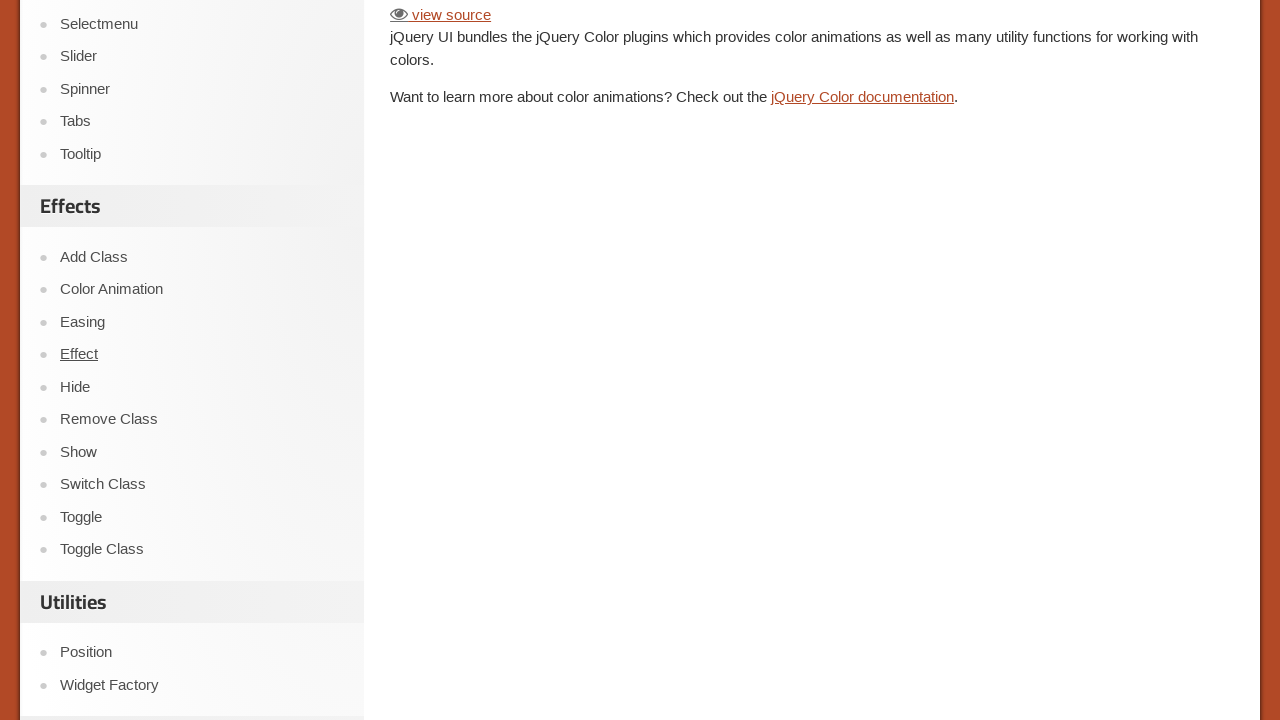

Scrolled down the page by 200 pixels
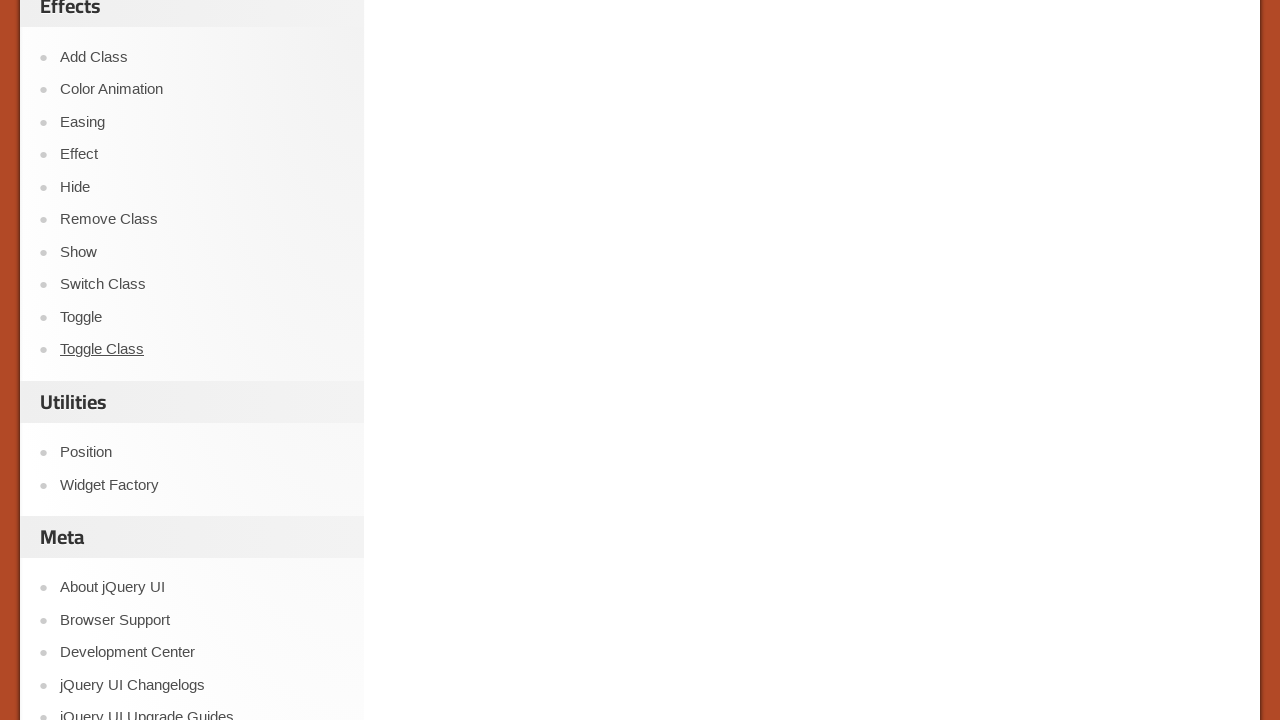

Waited 500ms after scroll
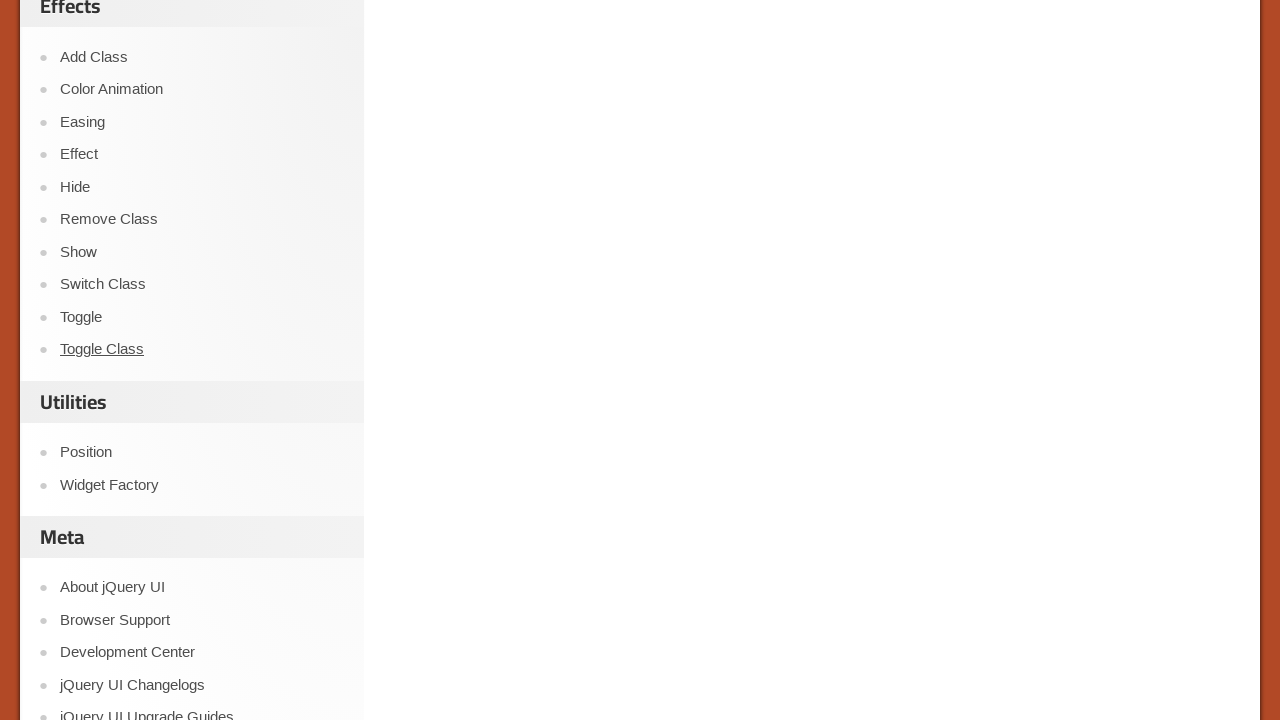

Scrolled down the page by 200 pixels
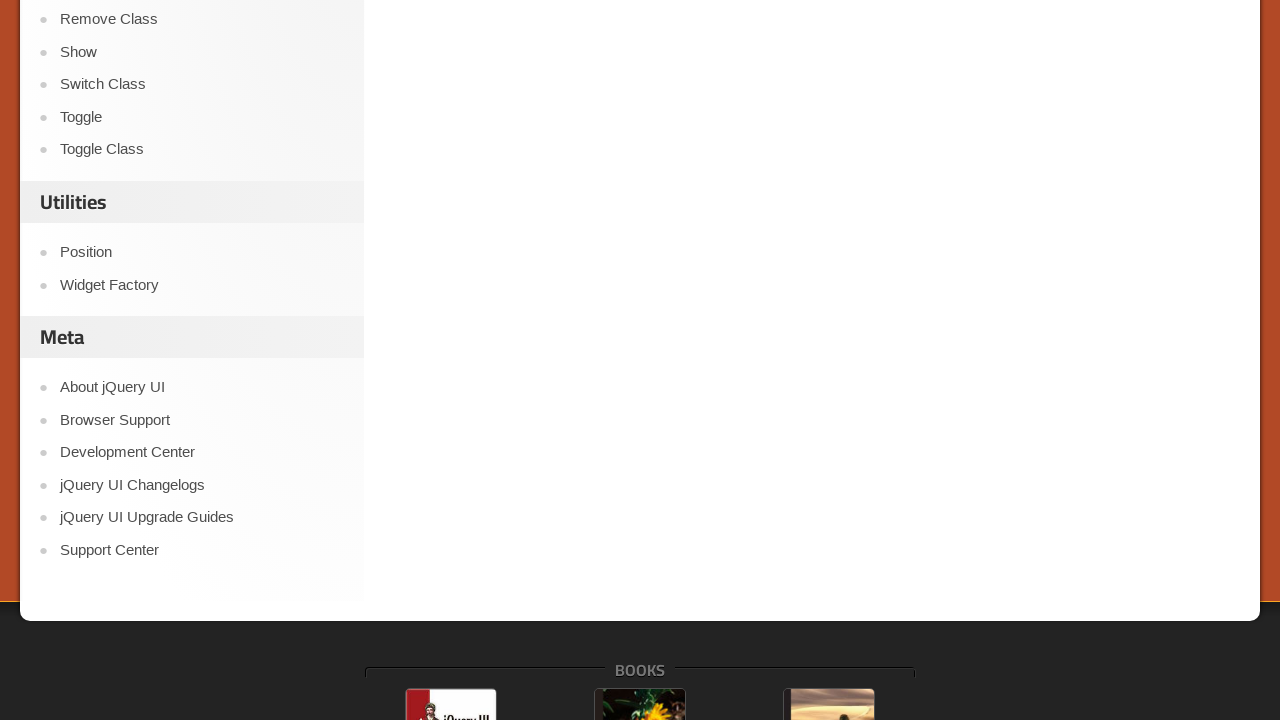

Waited 500ms after scroll
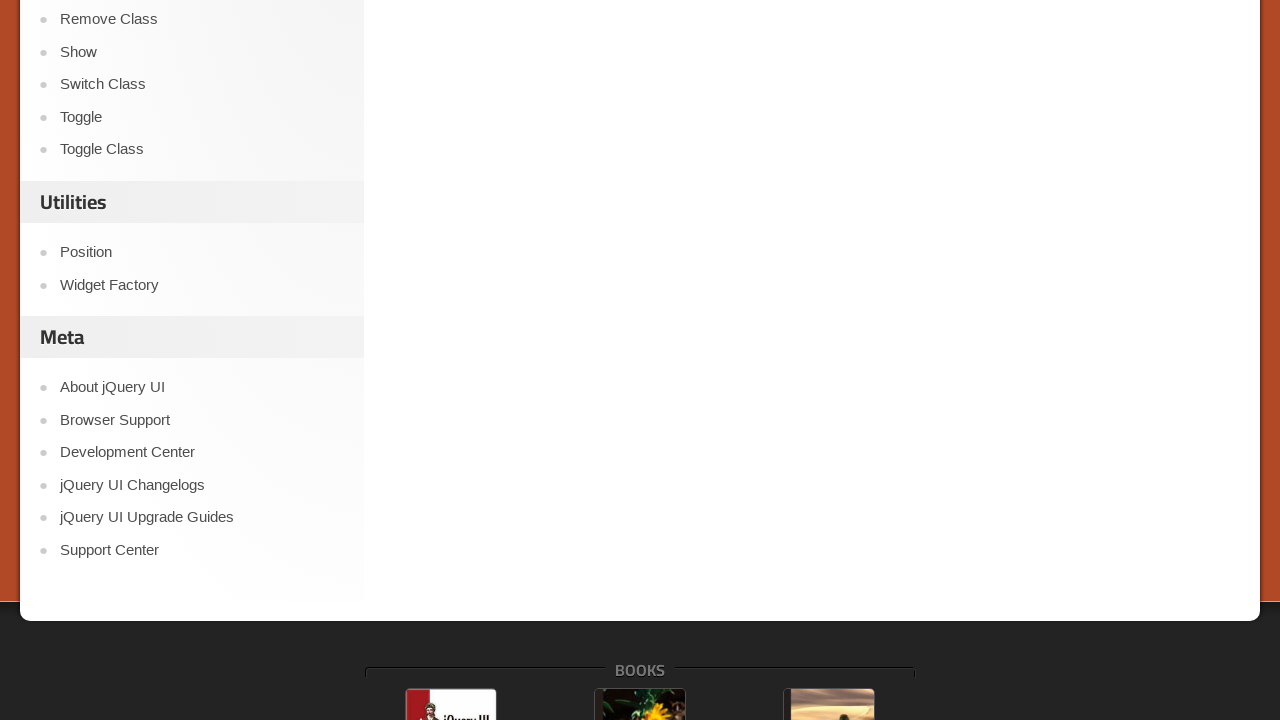

Scrolled down the page by 200 pixels
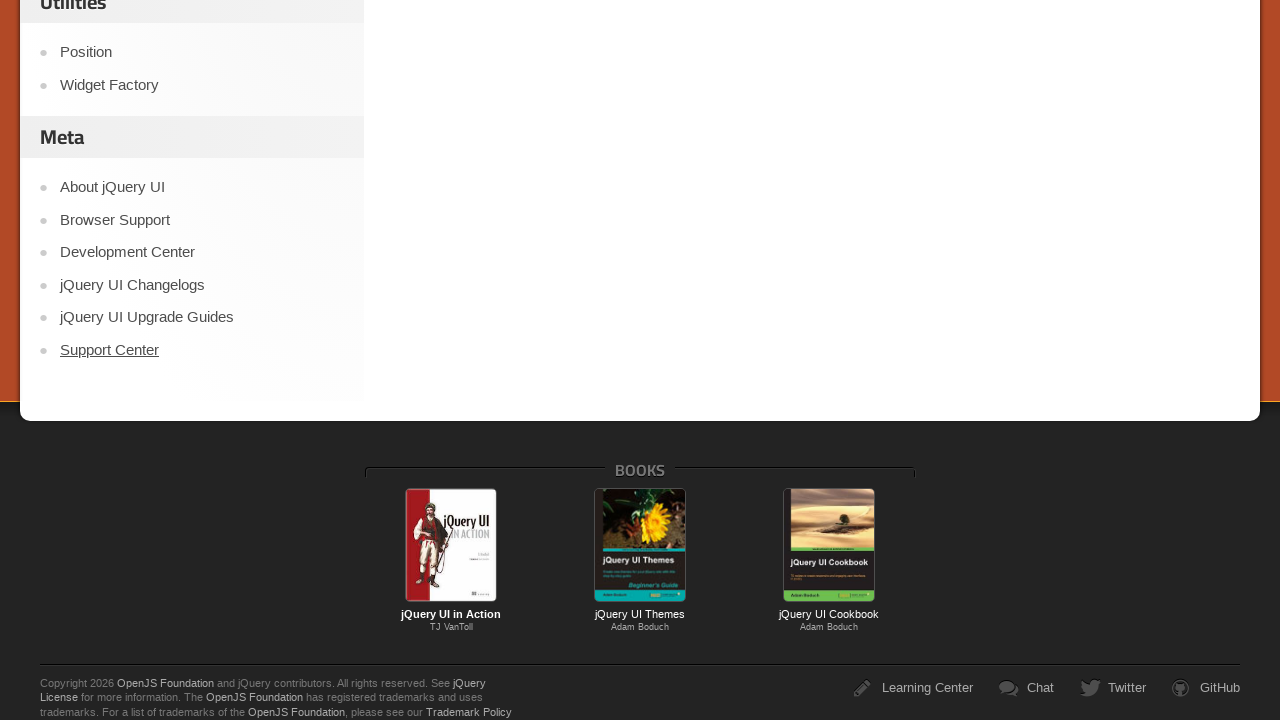

Waited 500ms after scroll
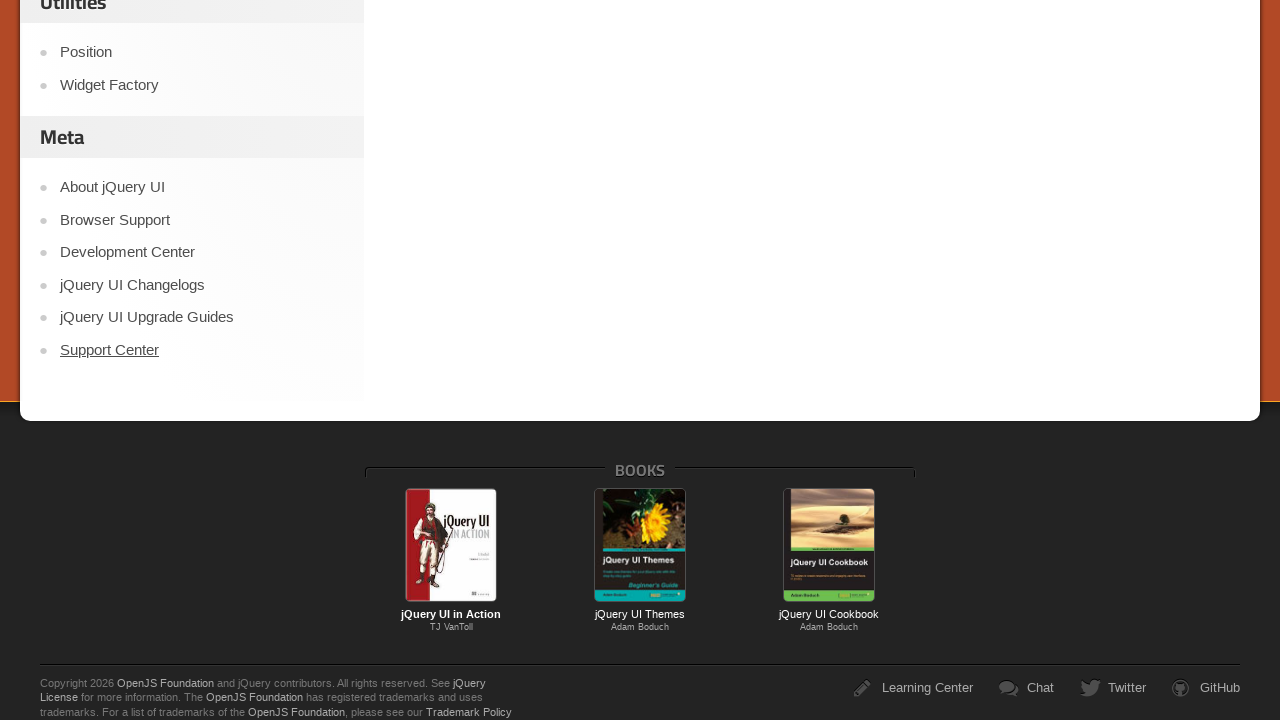

Scrolled down the page by 200 pixels
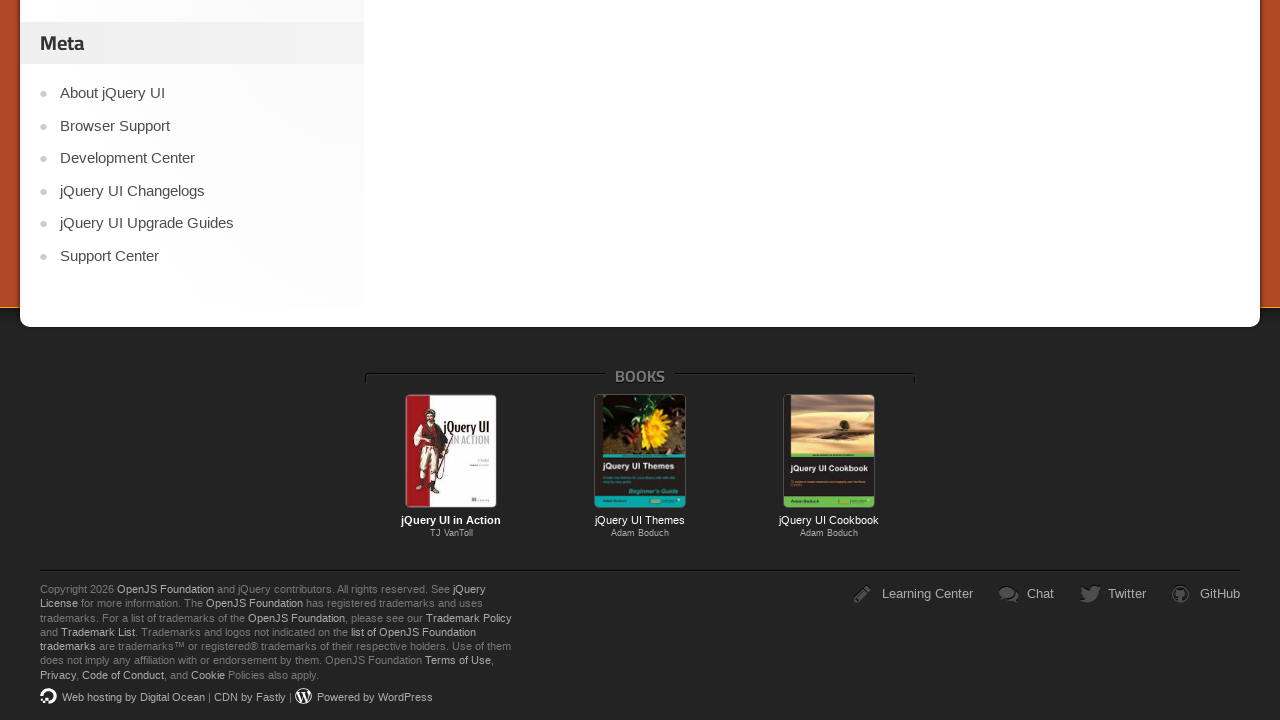

Waited 500ms after scroll
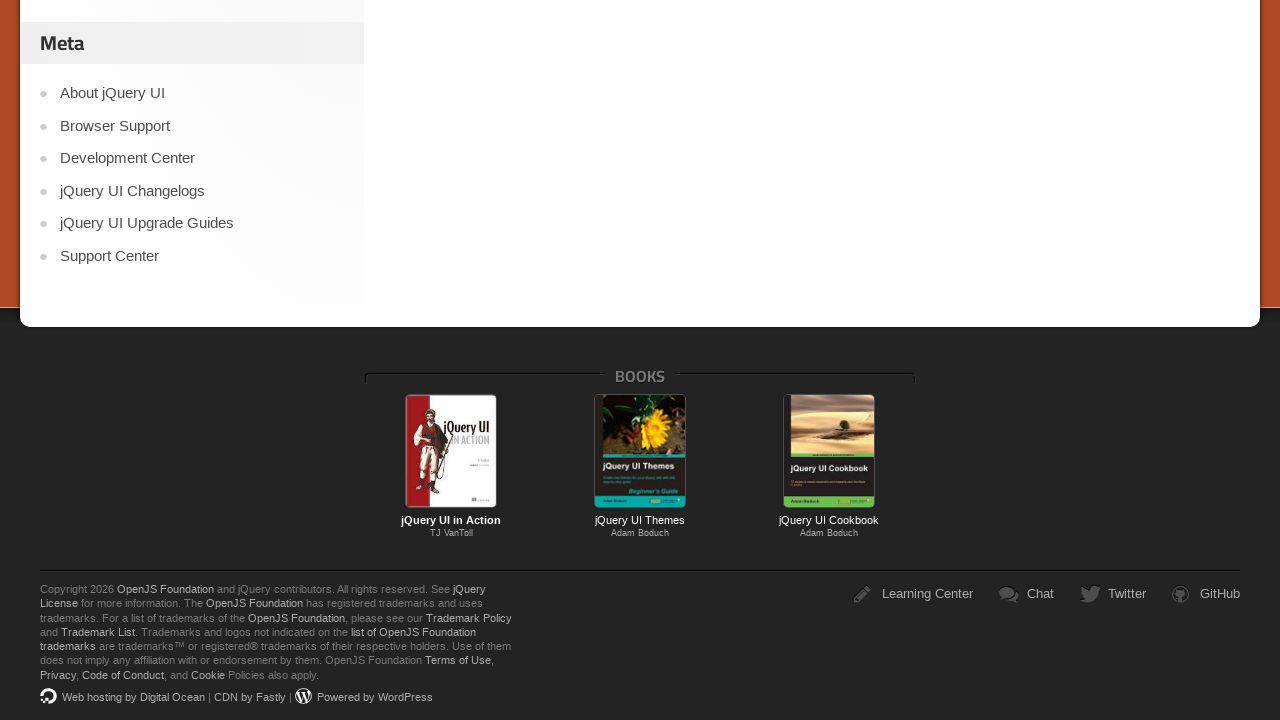

Scrolled down the page by 200 pixels
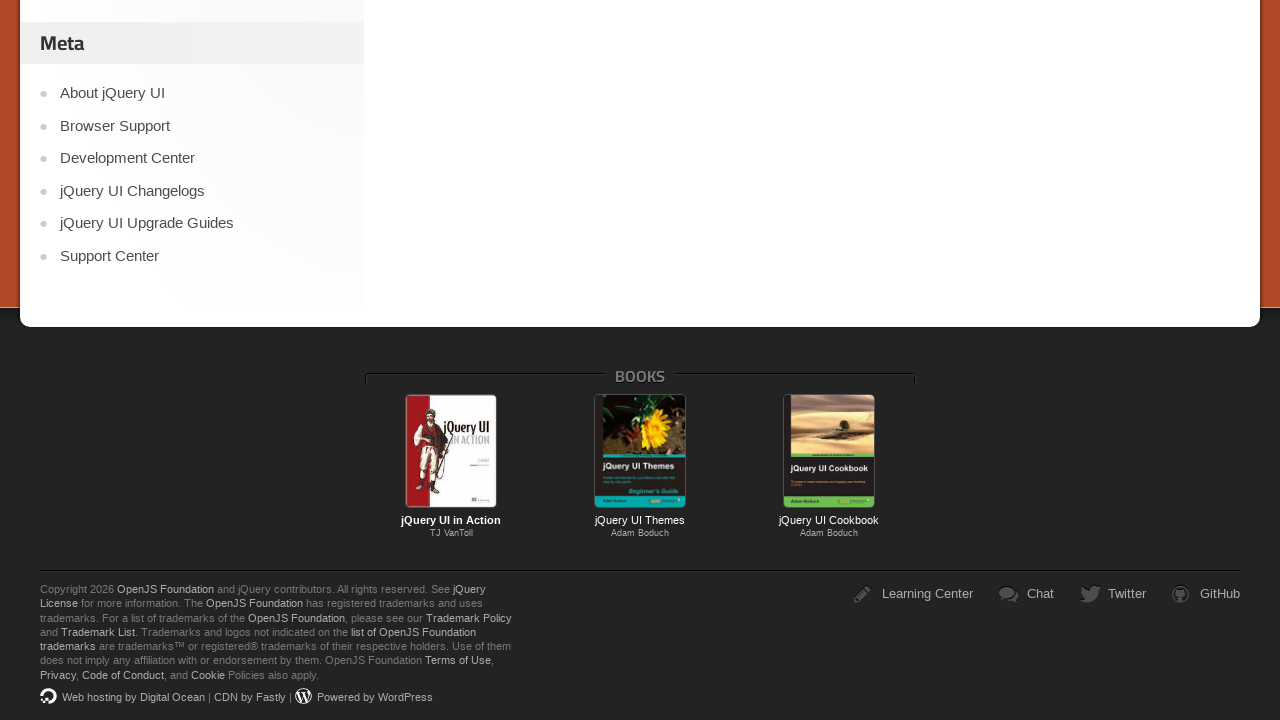

Waited 500ms after scroll
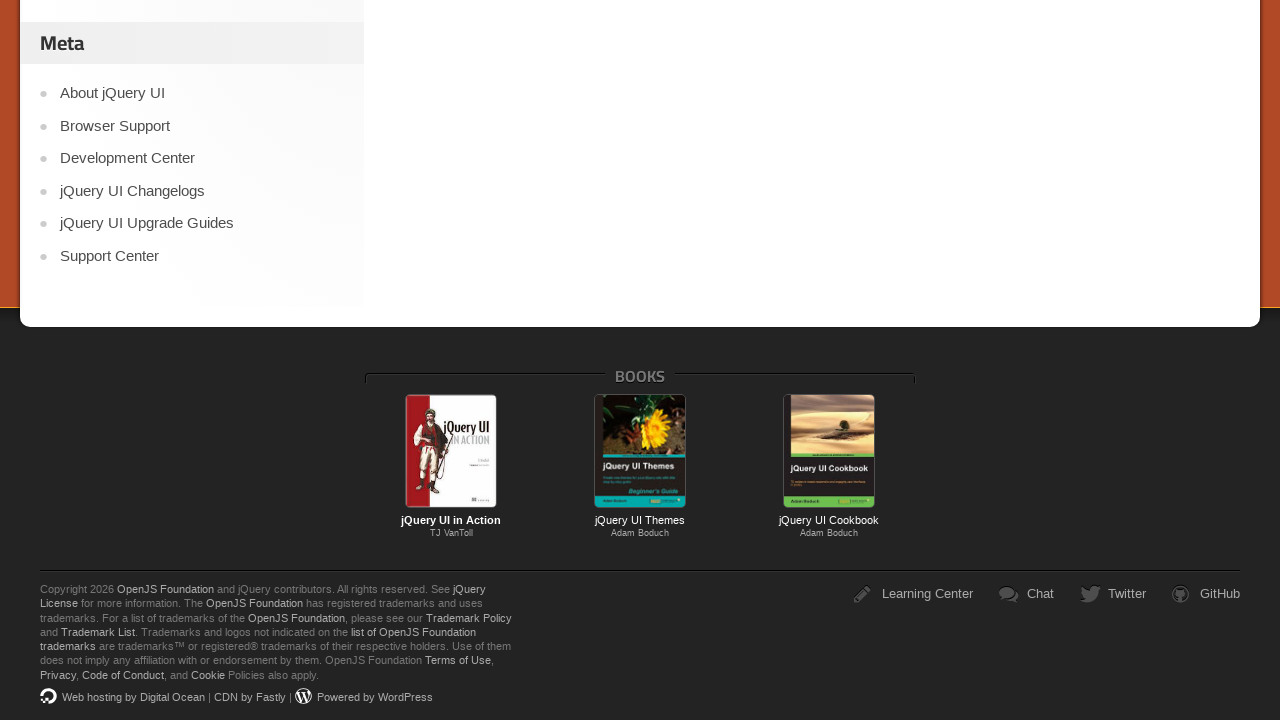

Scrolled down the page by 200 pixels
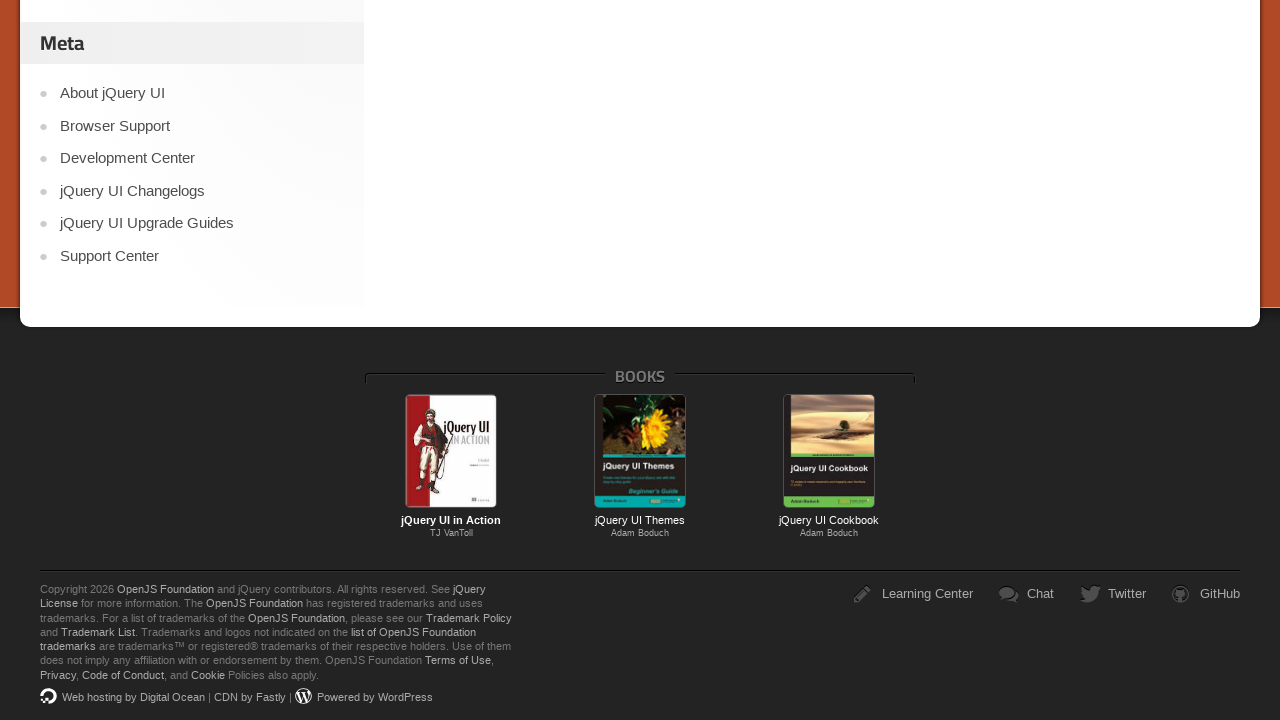

Waited 500ms after scroll
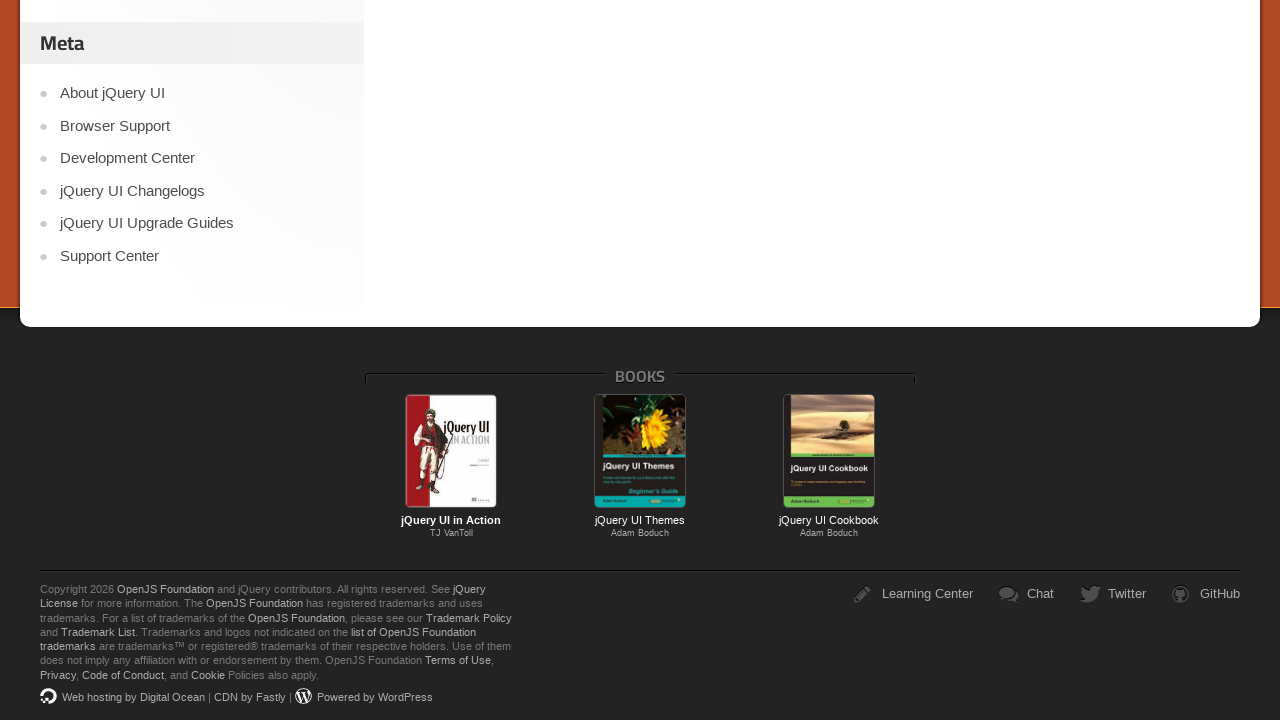

Clicked sidebar navigation link in aside[2] at (202, 361) on xpath=.//*[@id='sidebar']/aside[2]/ul/li[7]/a
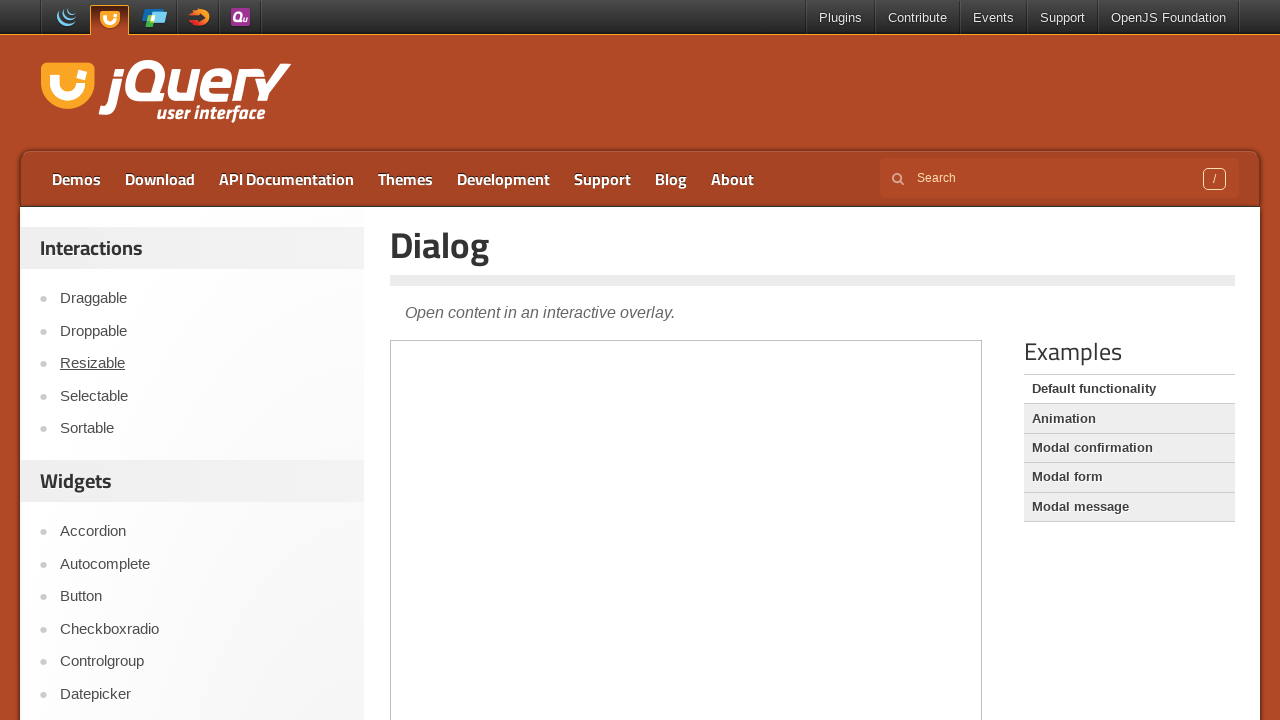

Page loaded after clicking second sidebar link
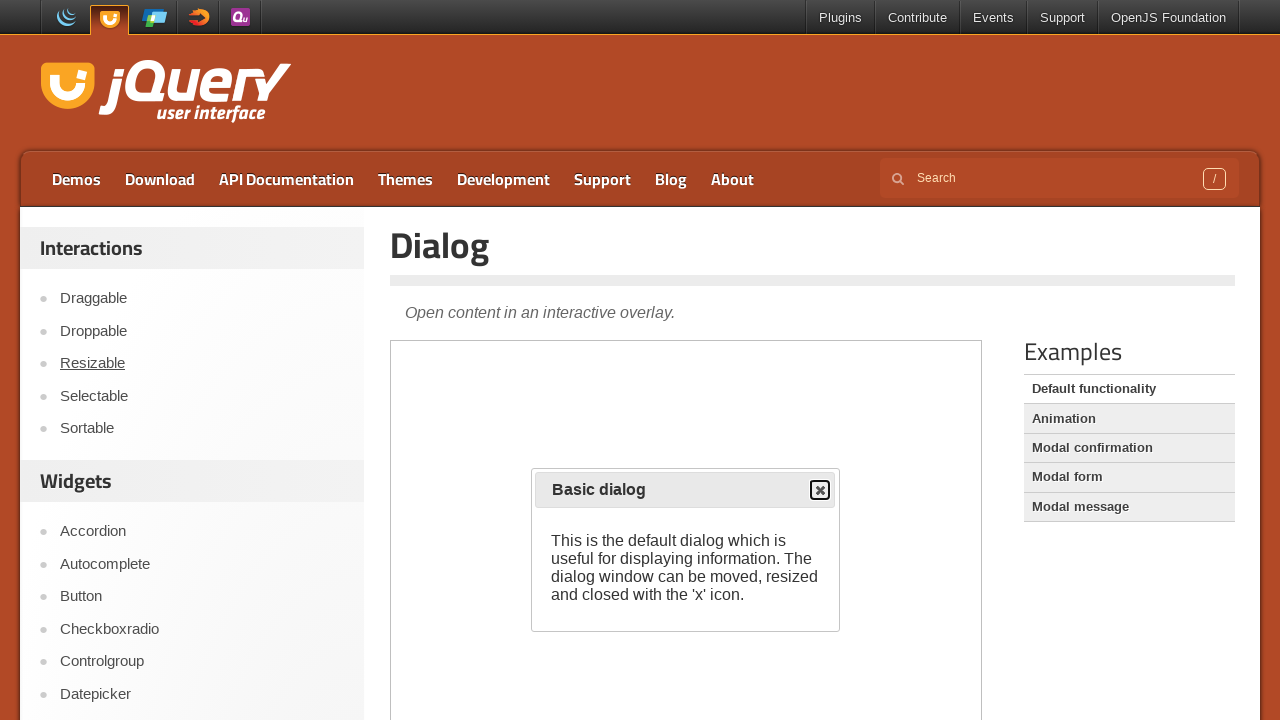

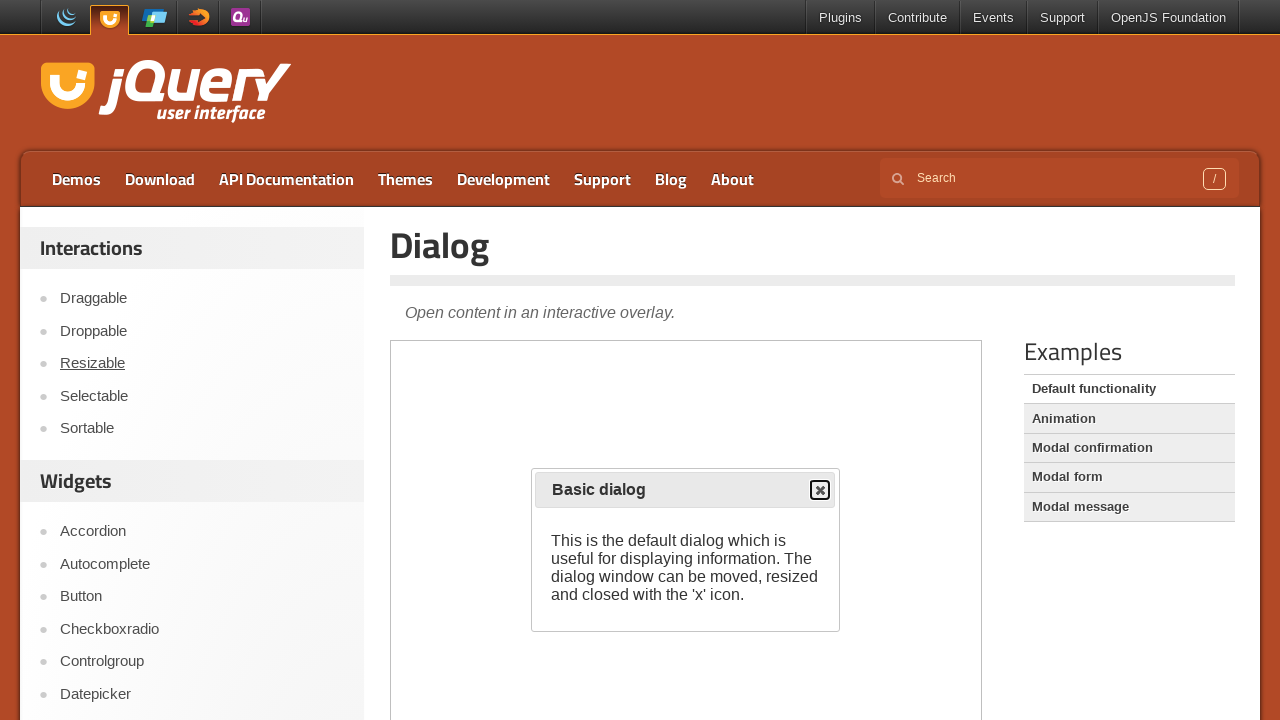